Tests search input functionality with various city keywords including Beijing, Shanghai, Guangzhou, and international cities

Starting URL: https://www.ctrip.com/

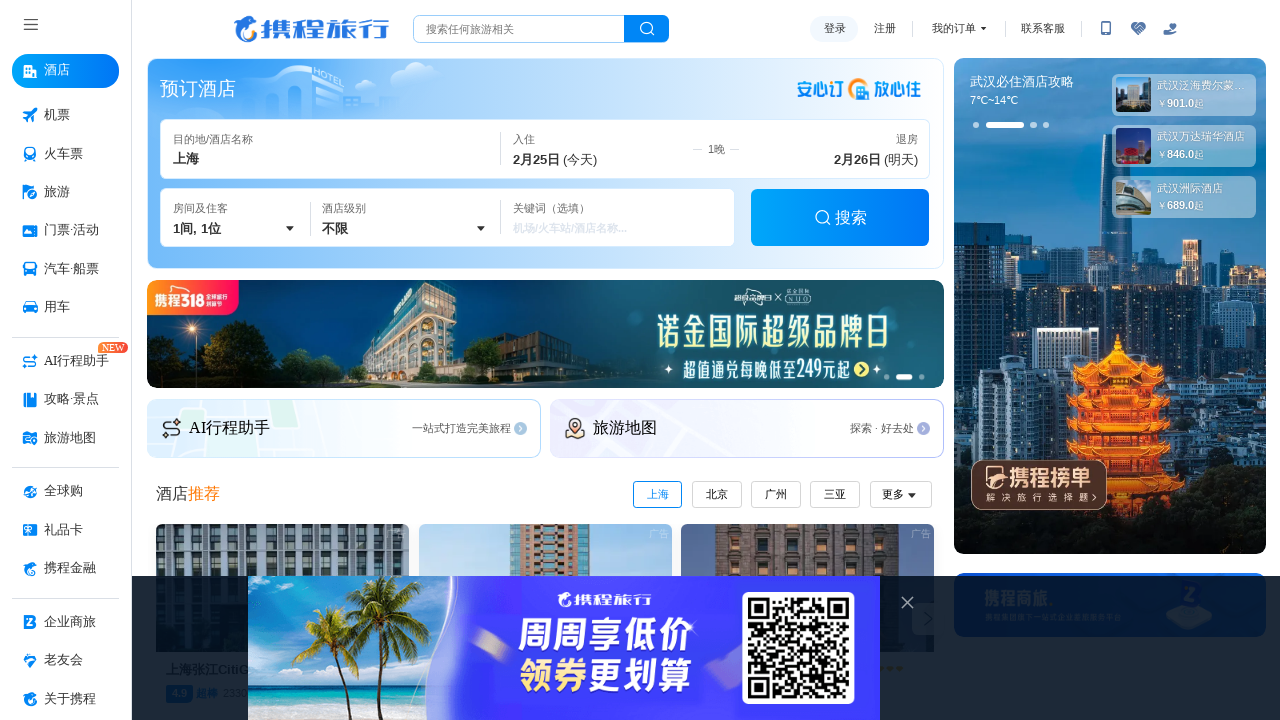

Navigated to Ctrip homepage
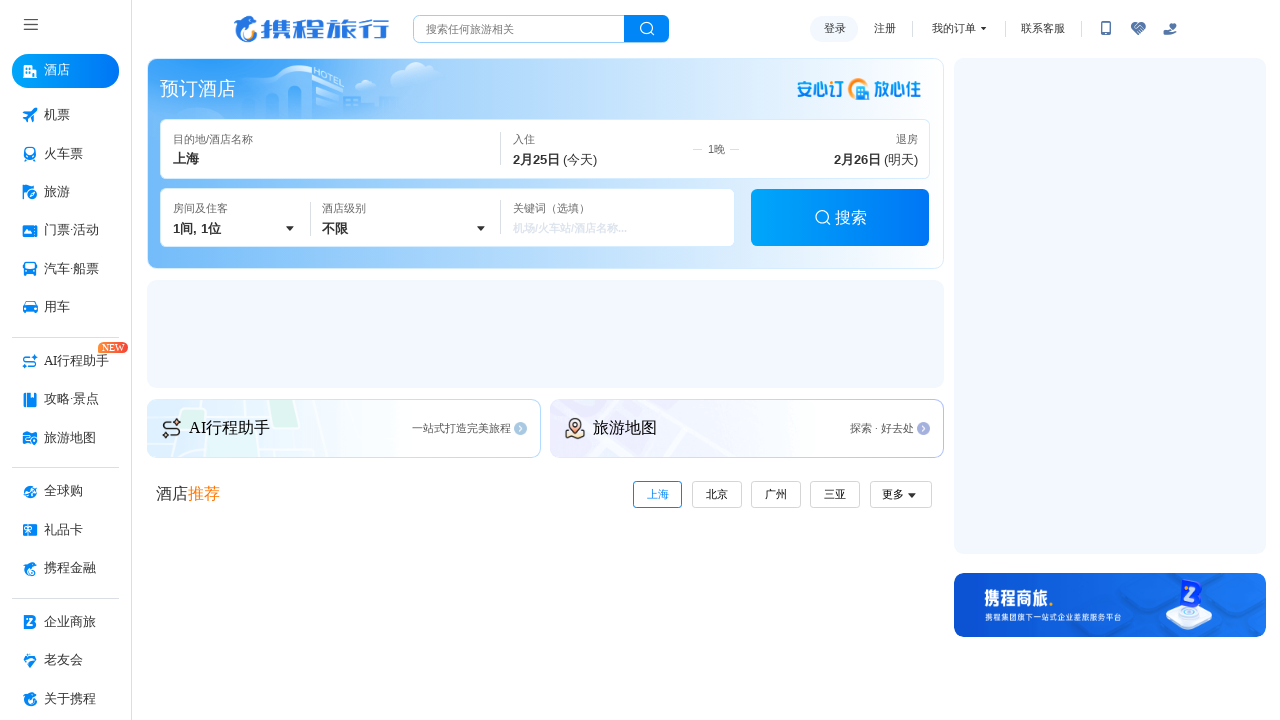

Filled search input with keyword '北京' on #keyword
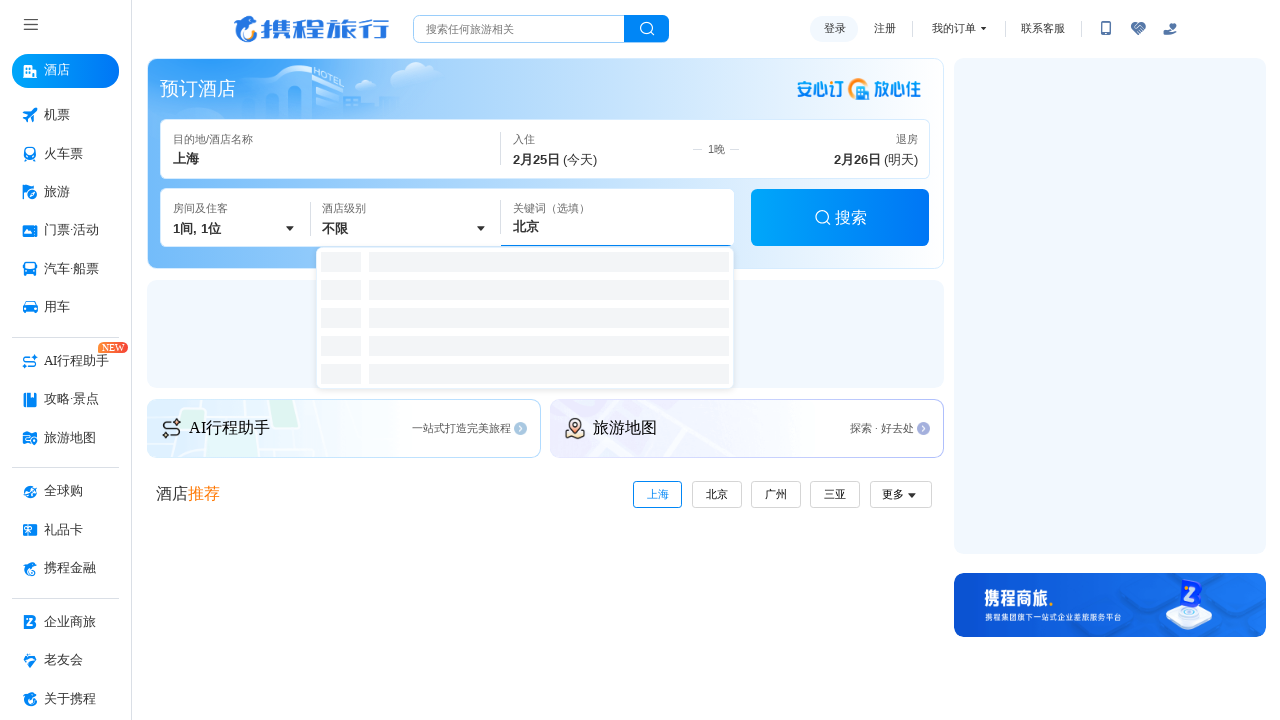

Waited 1000ms for search input to process keyword '北京'
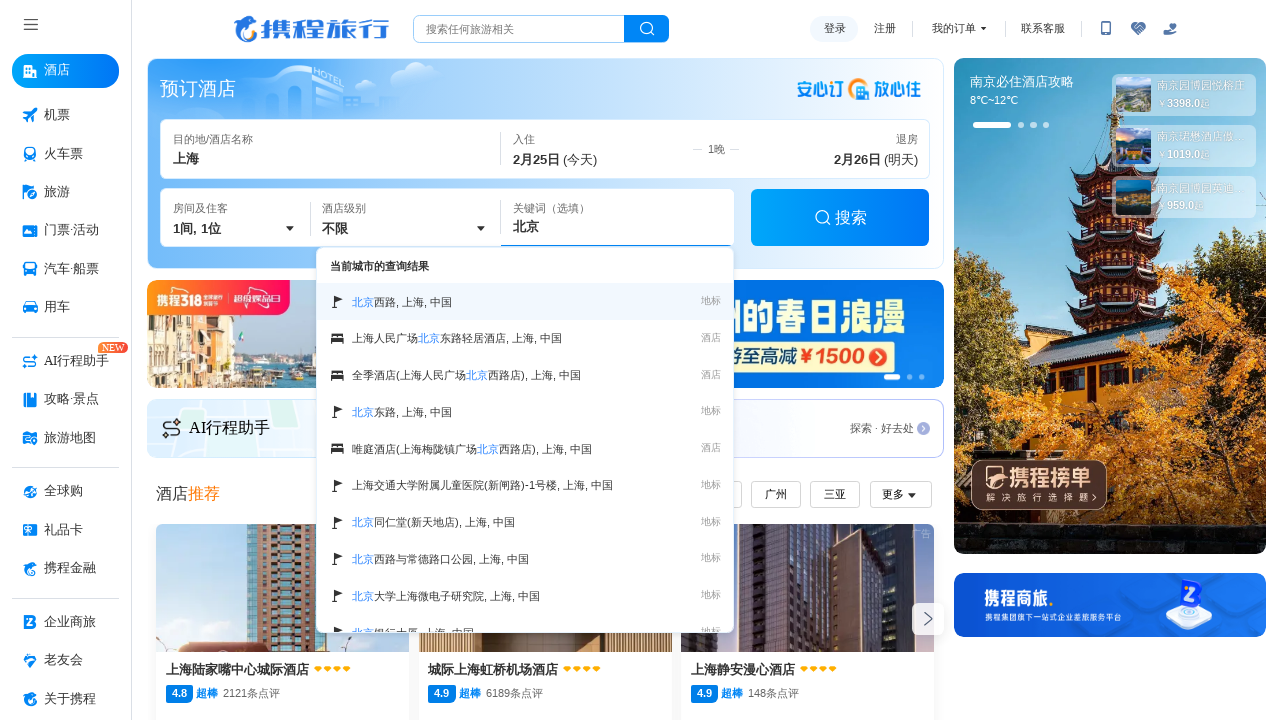

Navigated to Ctrip homepage
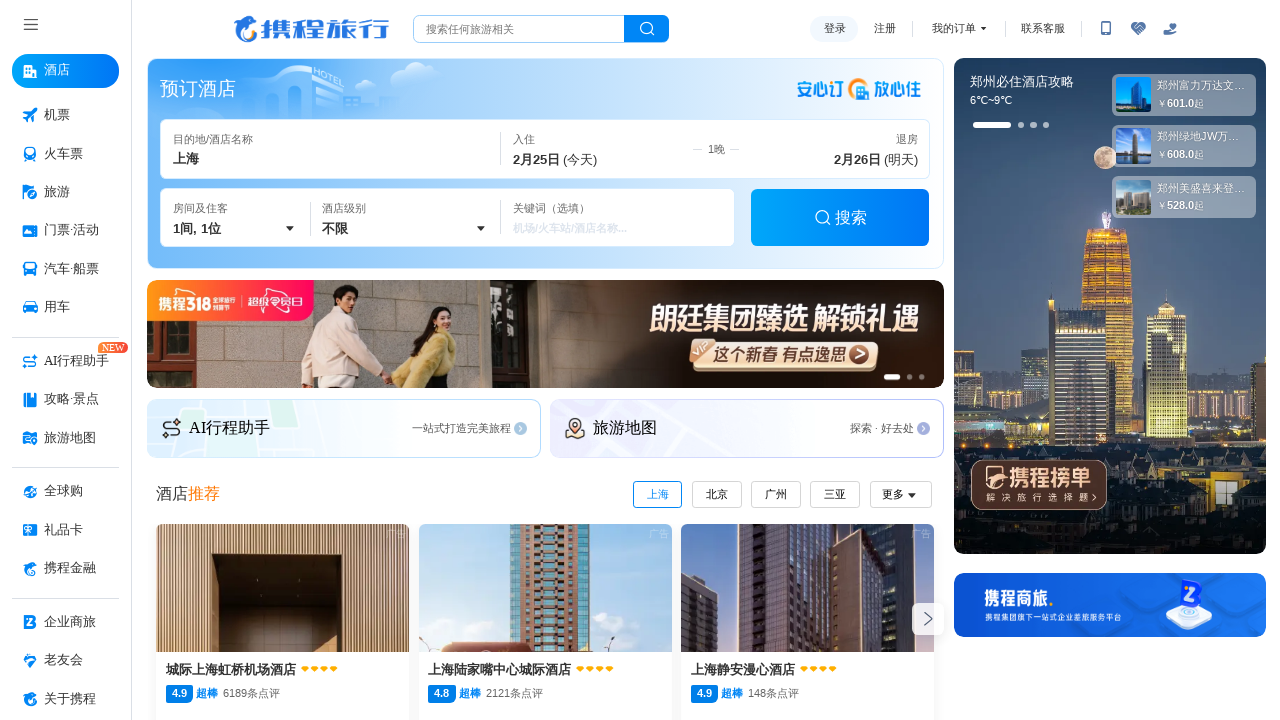

Filled search input with keyword '上海' on #keyword
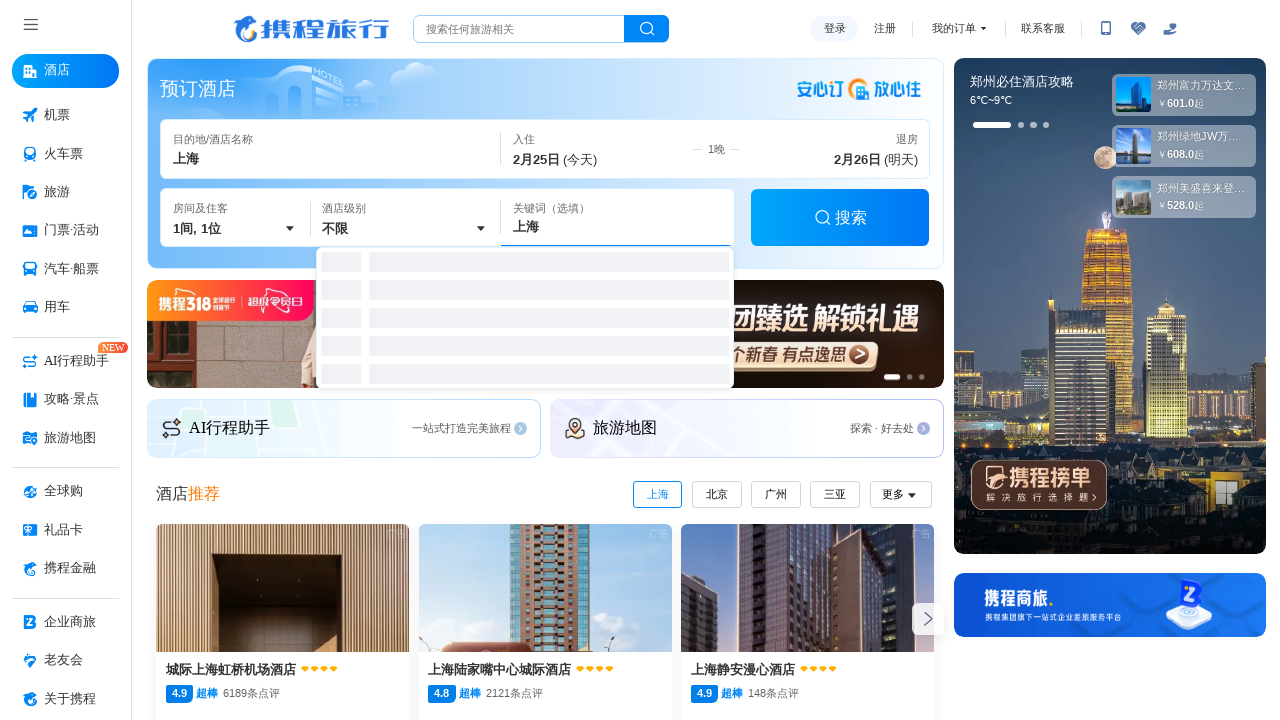

Waited 1000ms for search input to process keyword '上海'
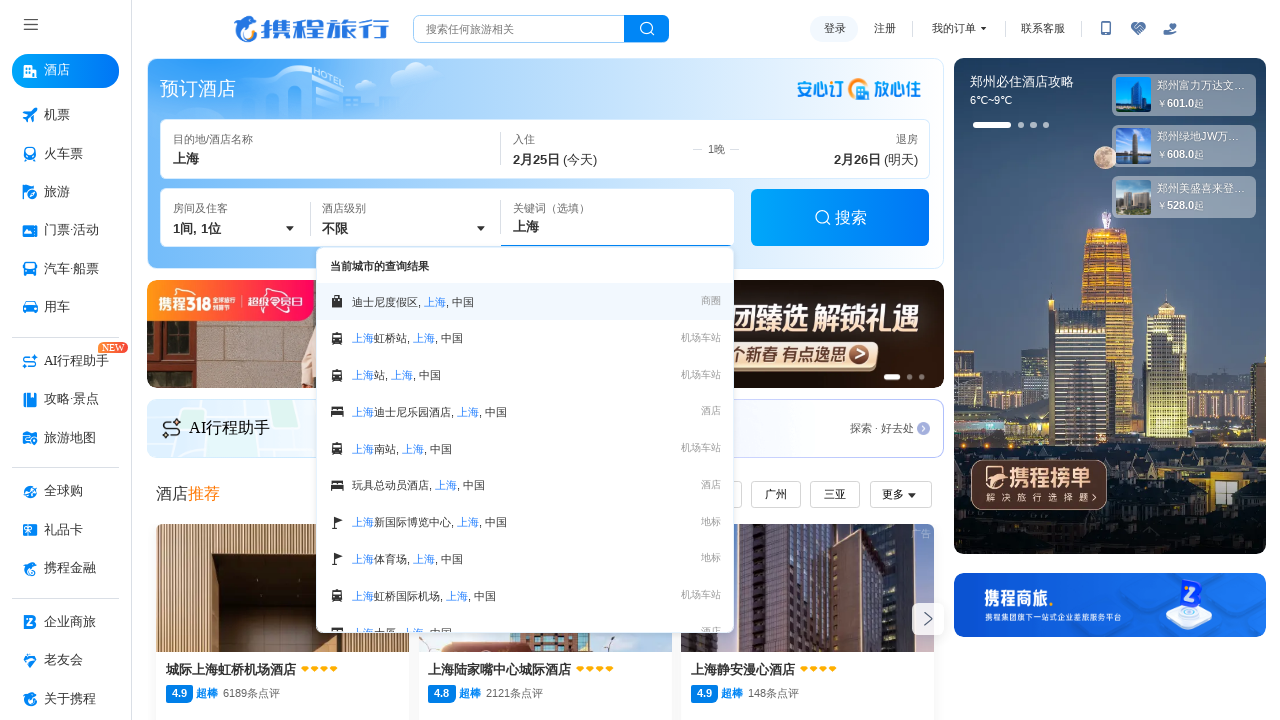

Navigated to Ctrip homepage
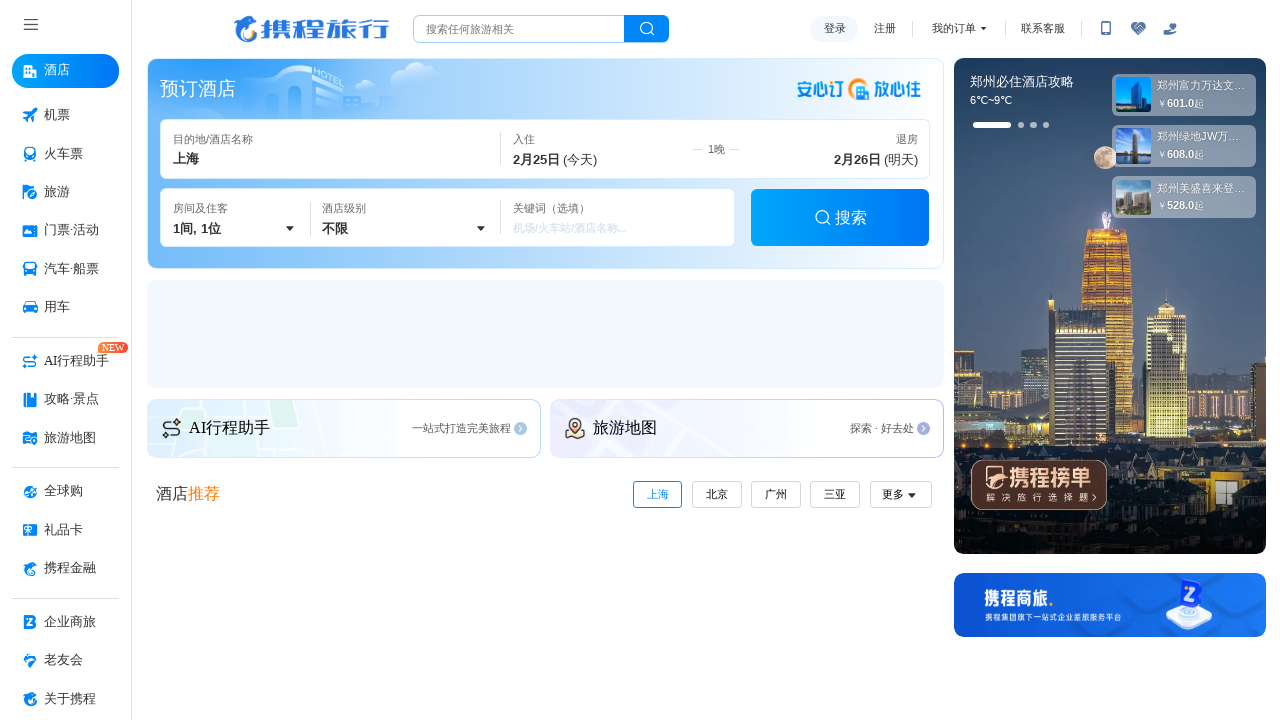

Filled search input with keyword '广州' on #keyword
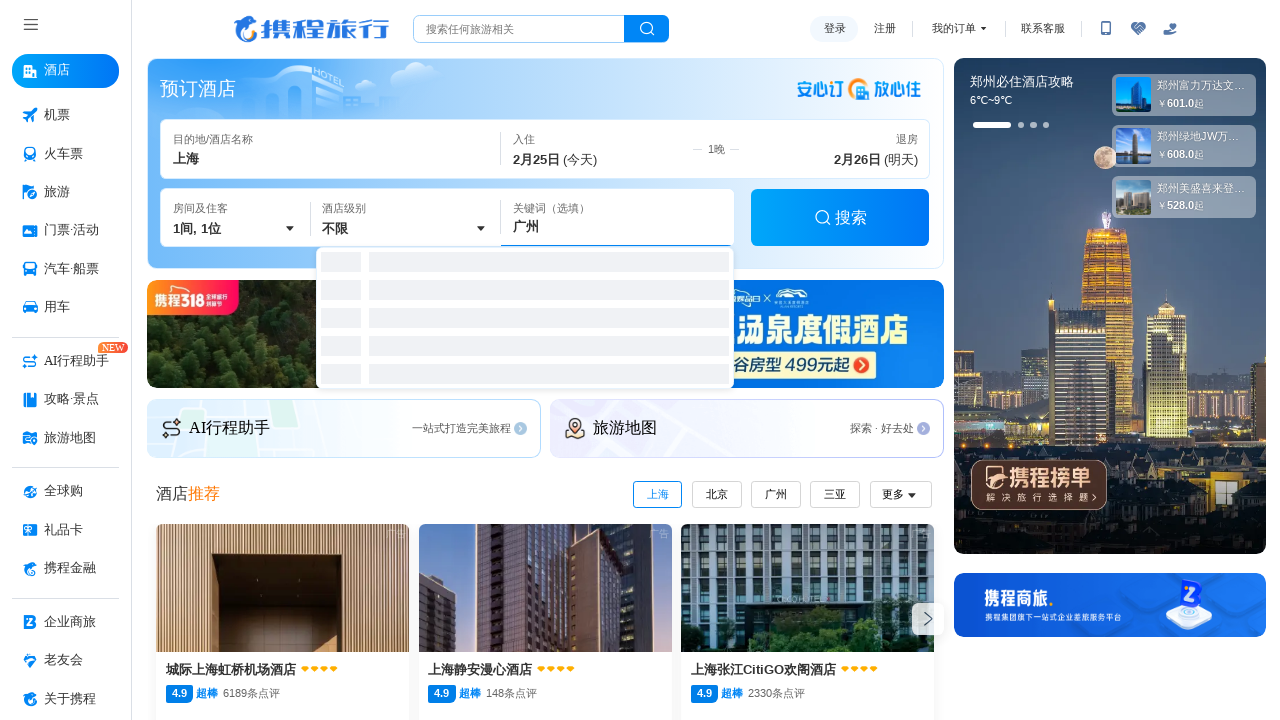

Waited 1000ms for search input to process keyword '广州'
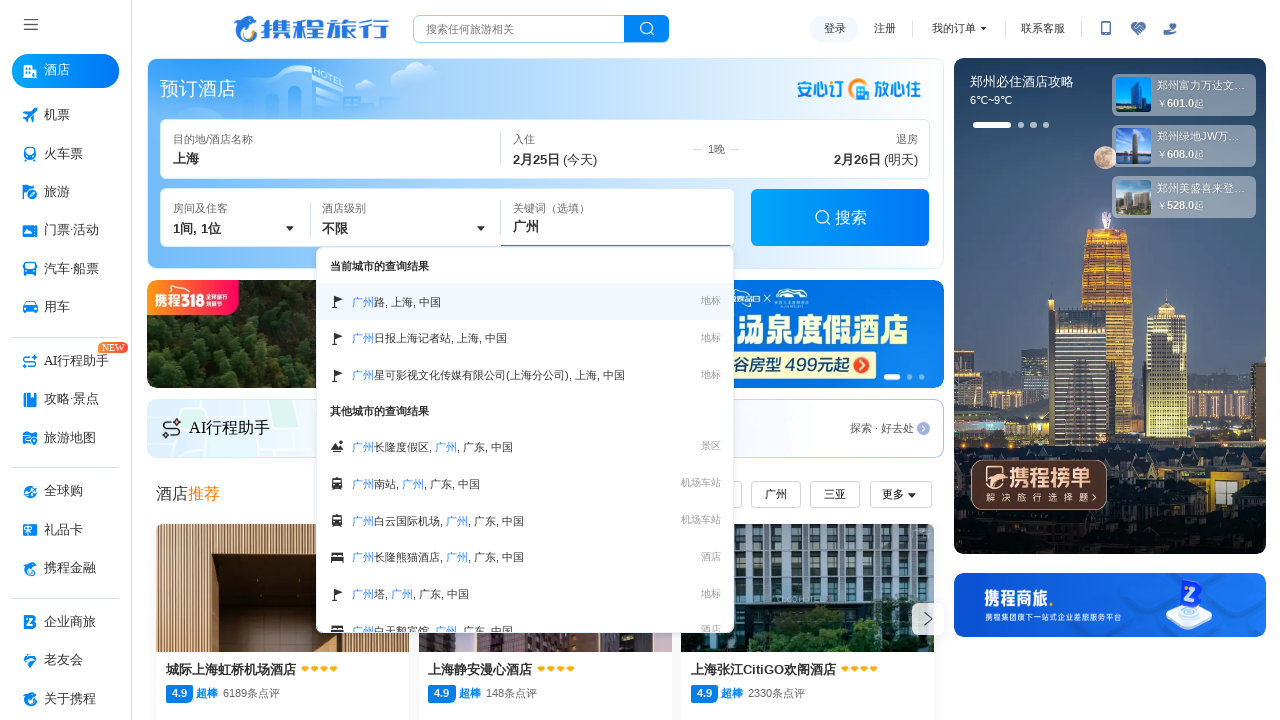

Navigated to Ctrip homepage
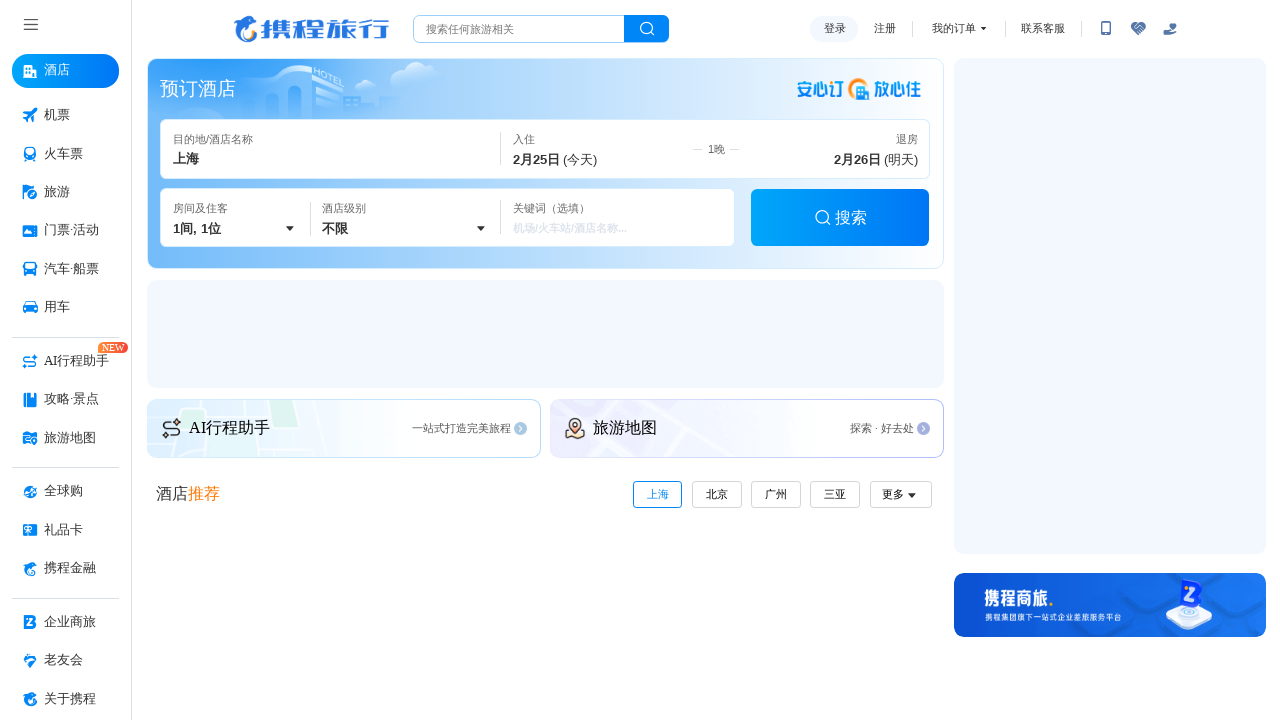

Filled search input with keyword '深圳' on #keyword
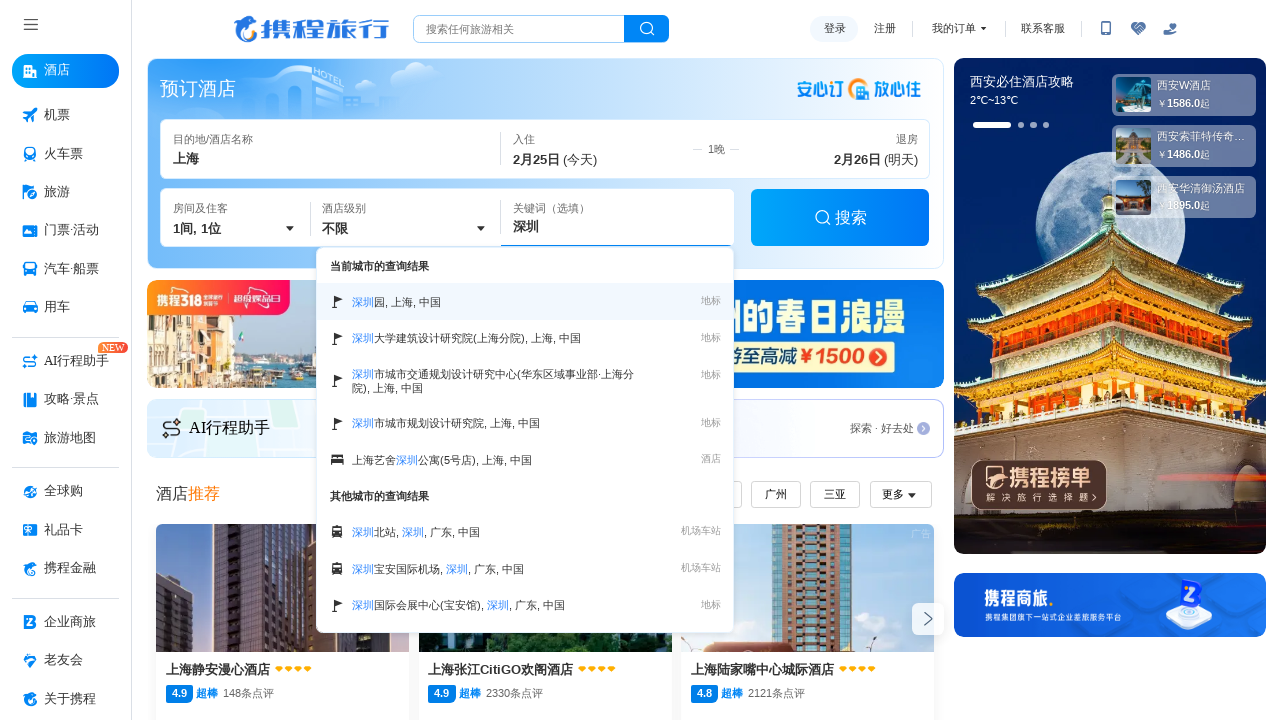

Waited 1000ms for search input to process keyword '深圳'
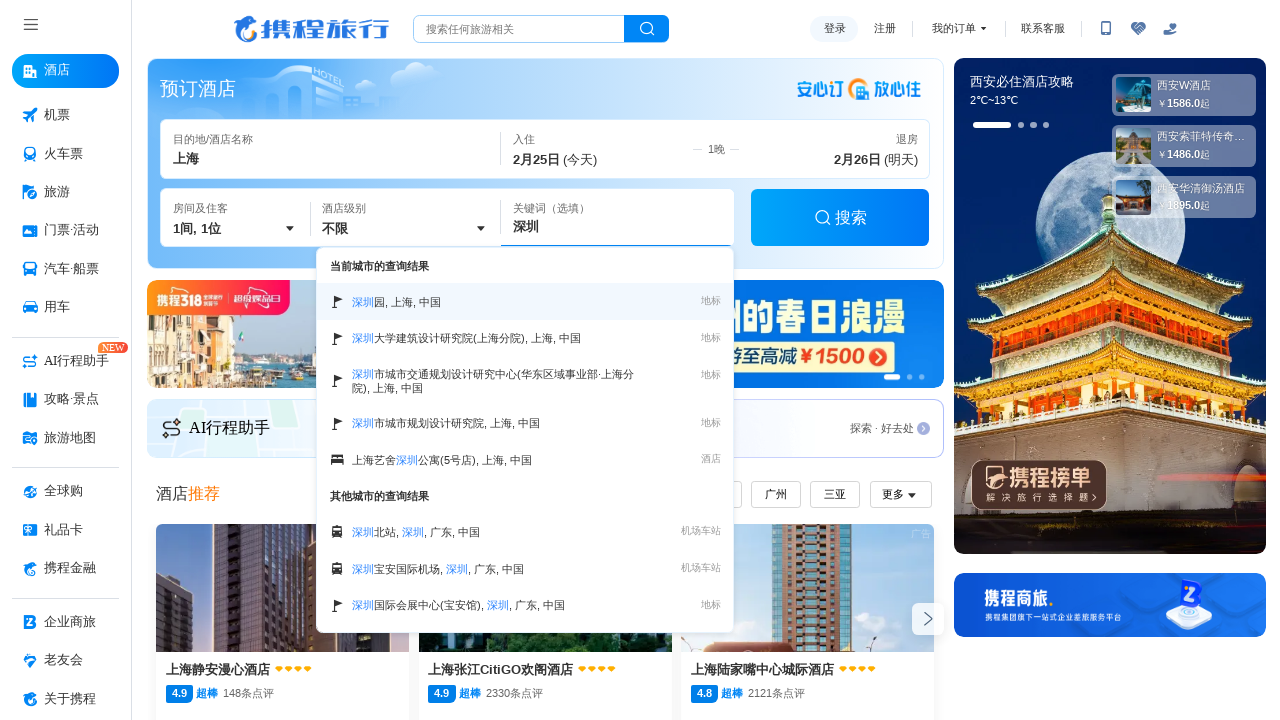

Navigated to Ctrip homepage
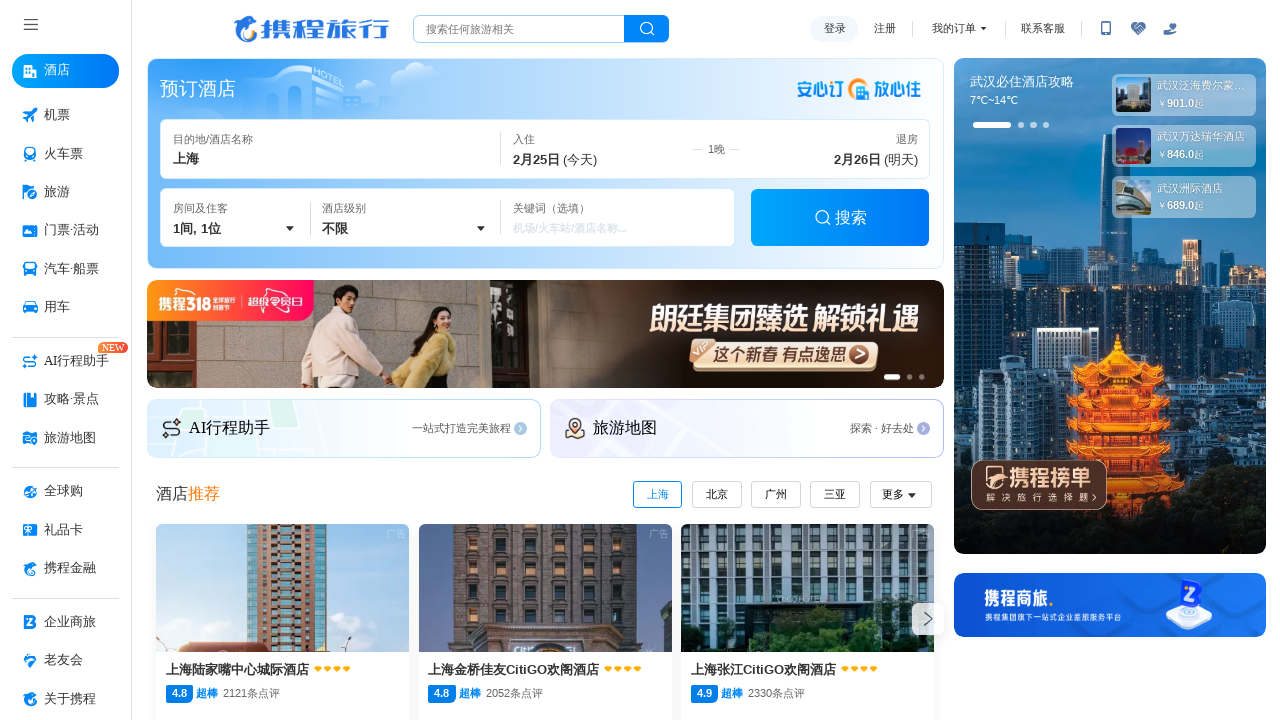

Filled search input with keyword '成都' on #keyword
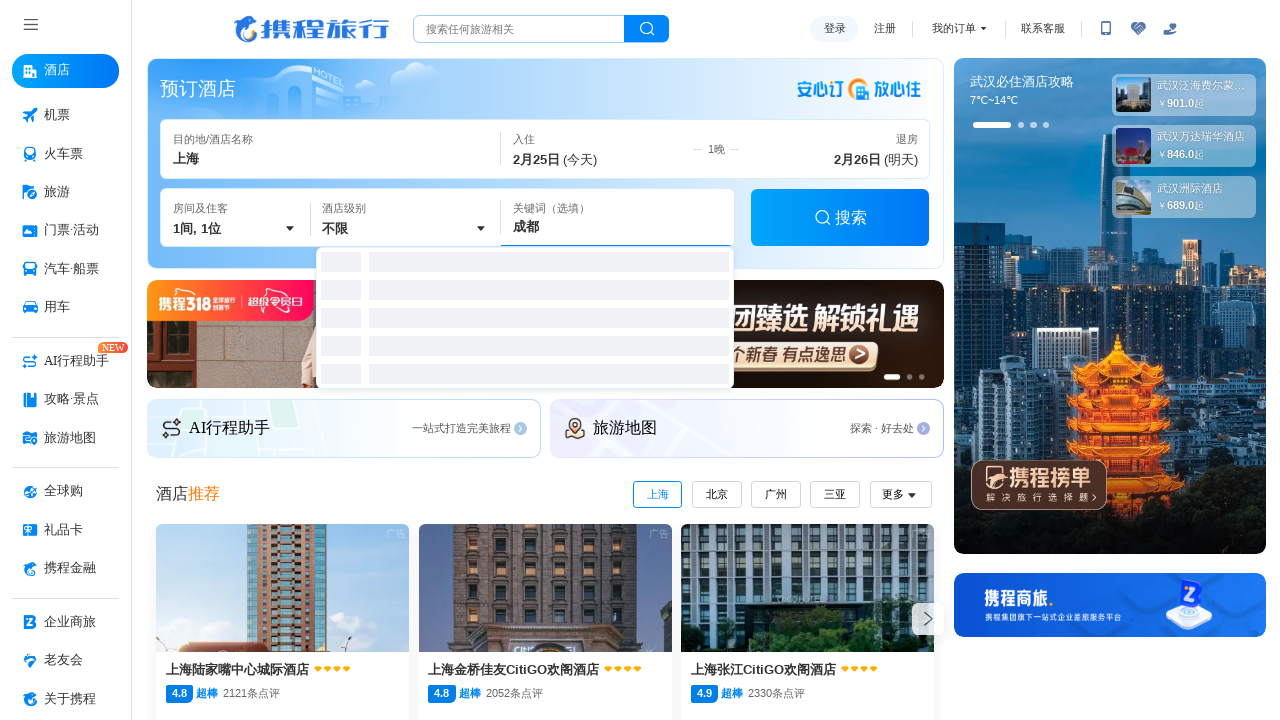

Waited 1000ms for search input to process keyword '成都'
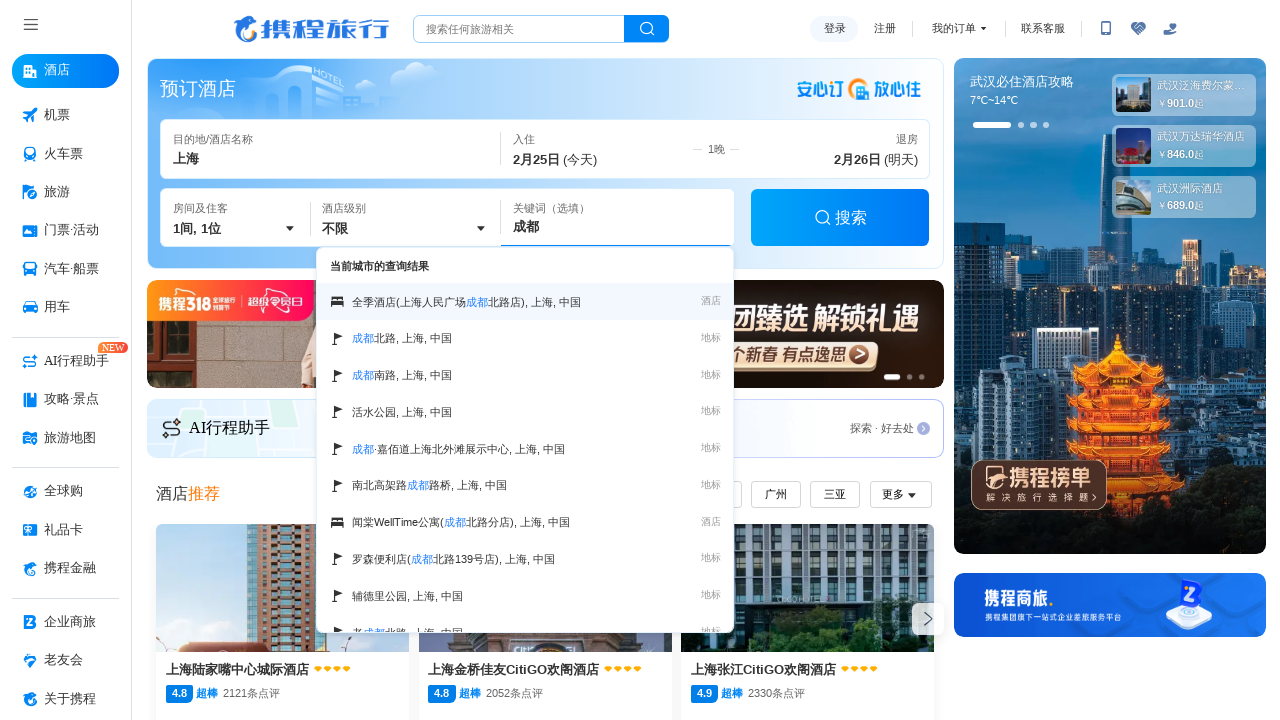

Navigated to Ctrip homepage
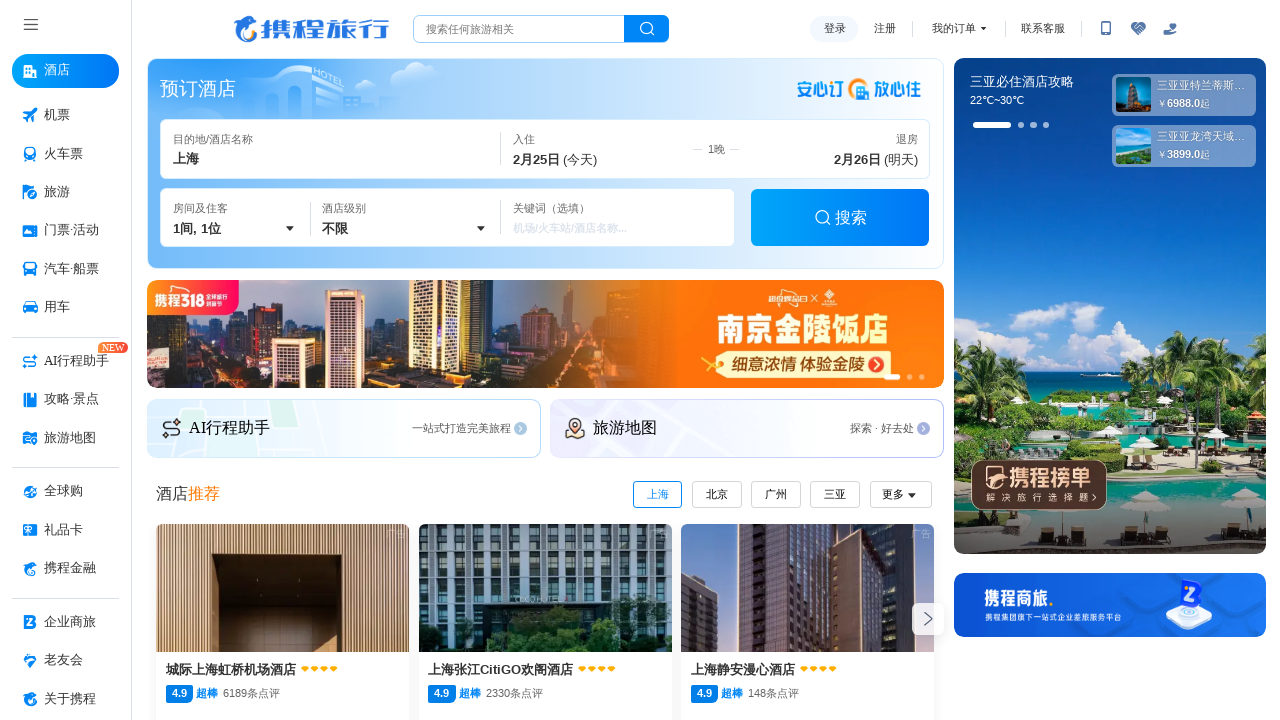

Filled search input with keyword '厦门' on #keyword
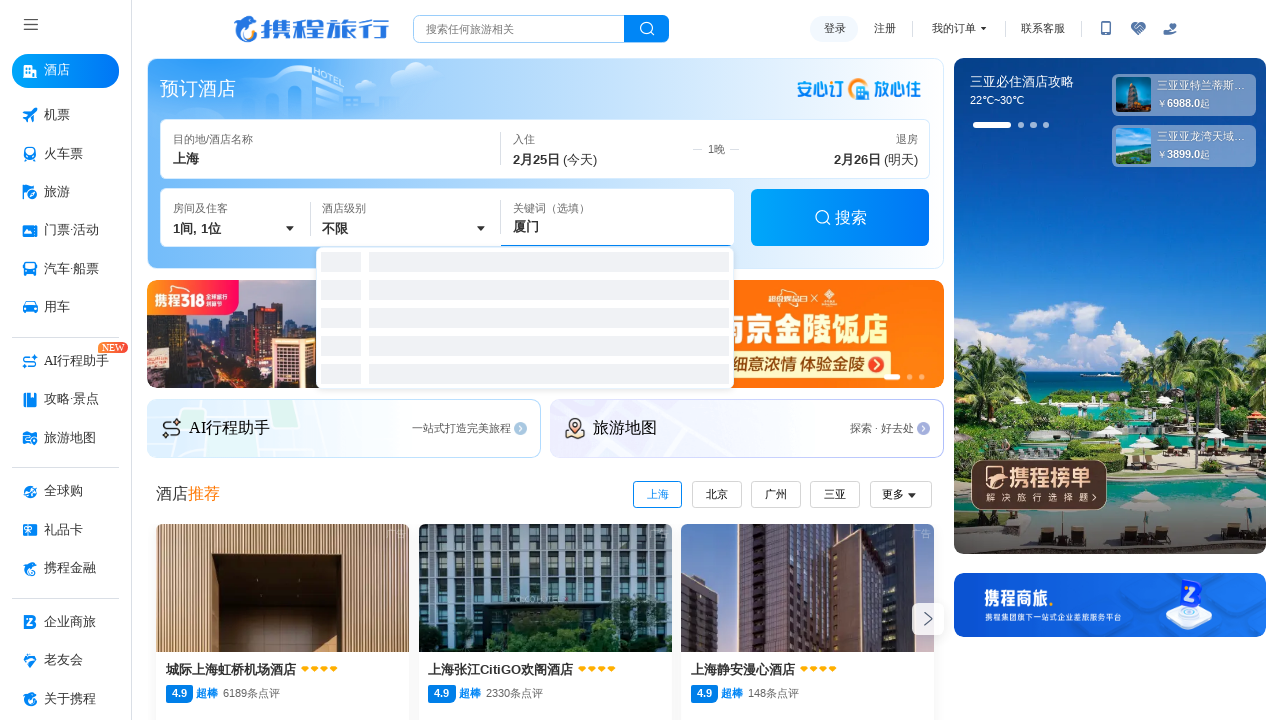

Waited 1000ms for search input to process keyword '厦门'
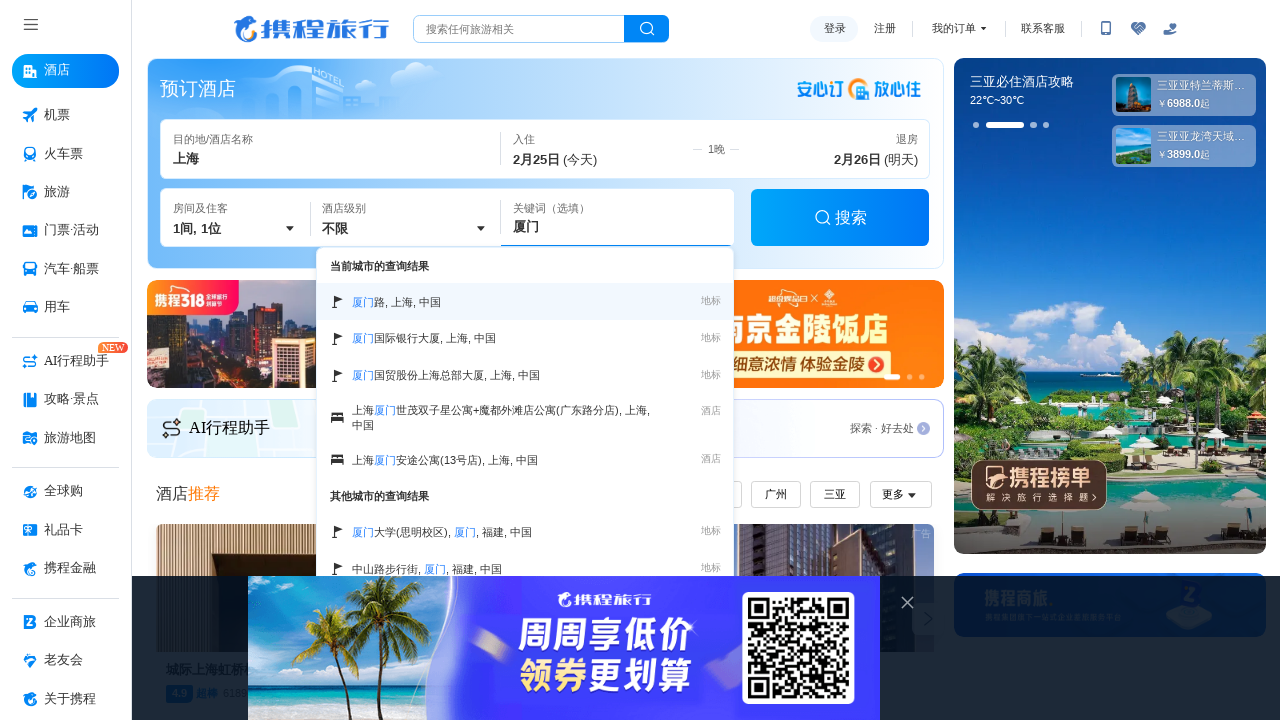

Navigated to Ctrip homepage
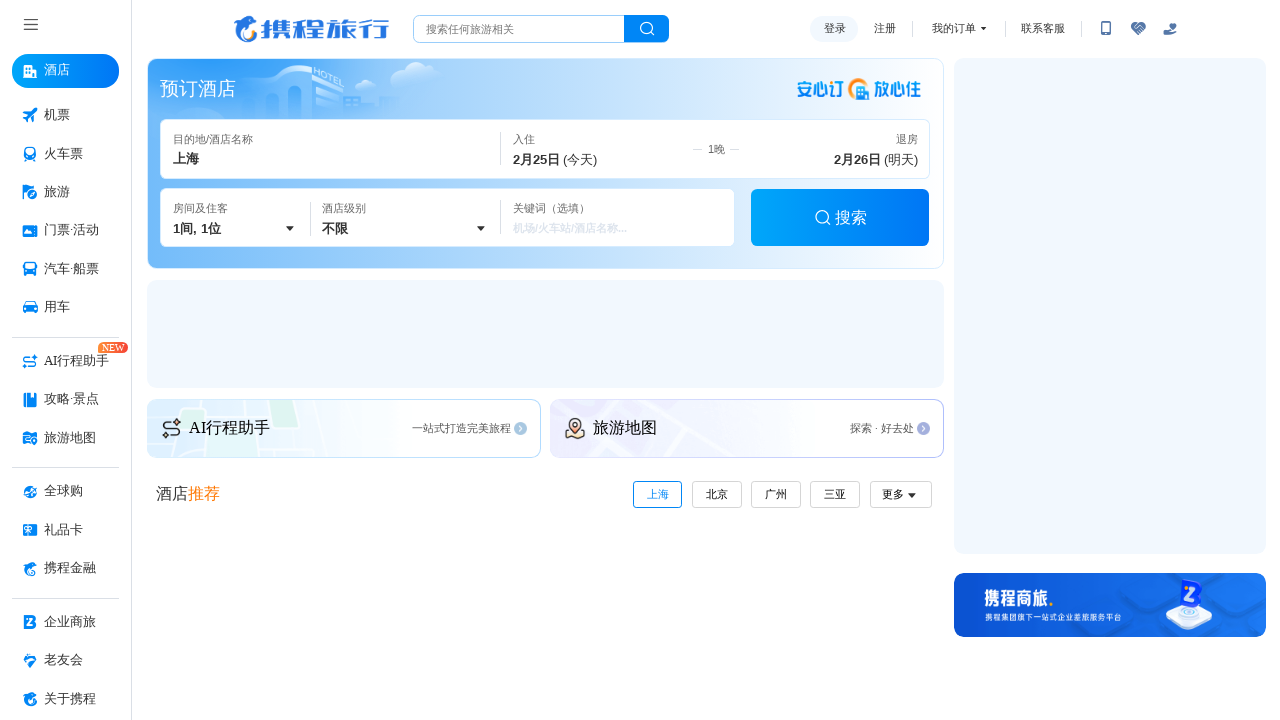

Filled search input with keyword '福州' on #keyword
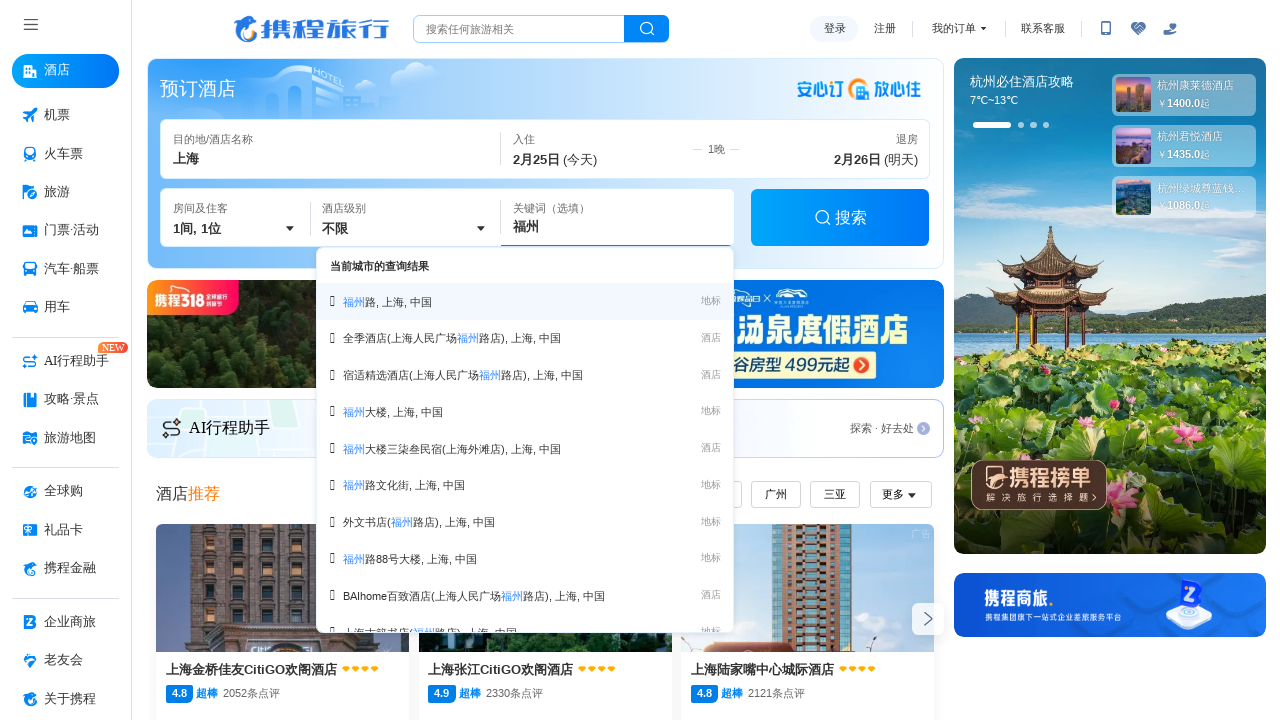

Waited 1000ms for search input to process keyword '福州'
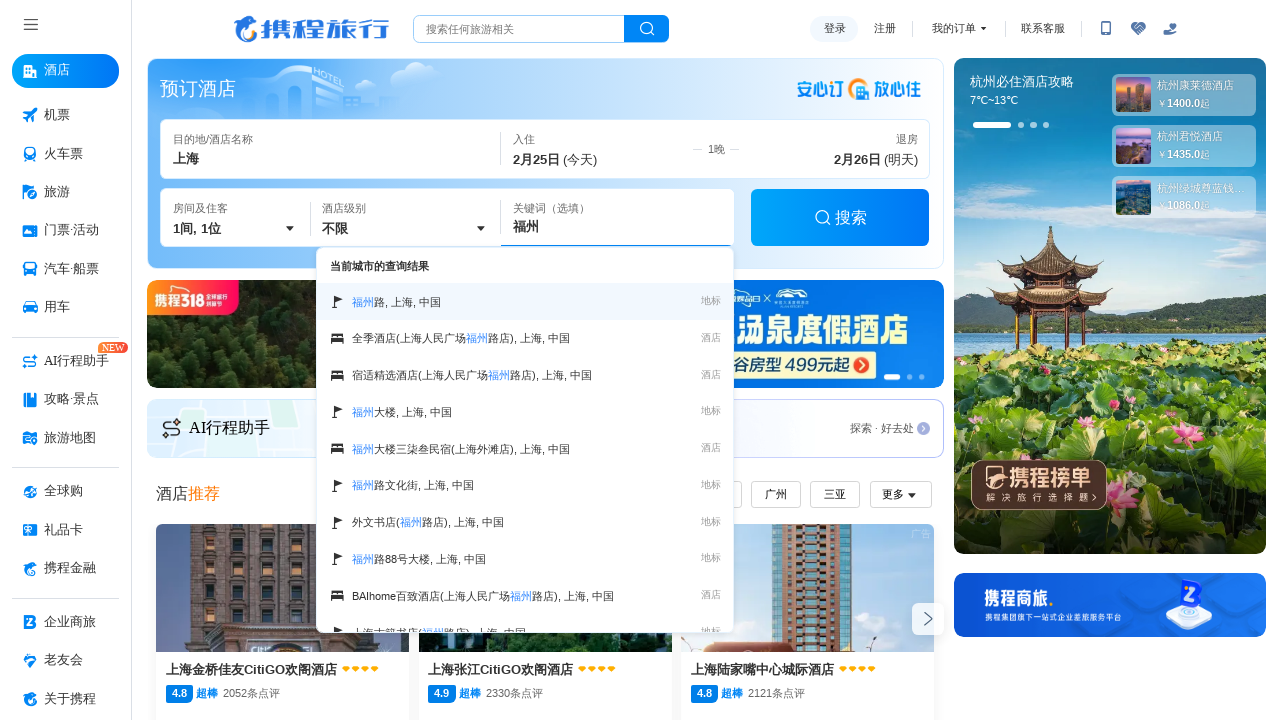

Navigated to Ctrip homepage
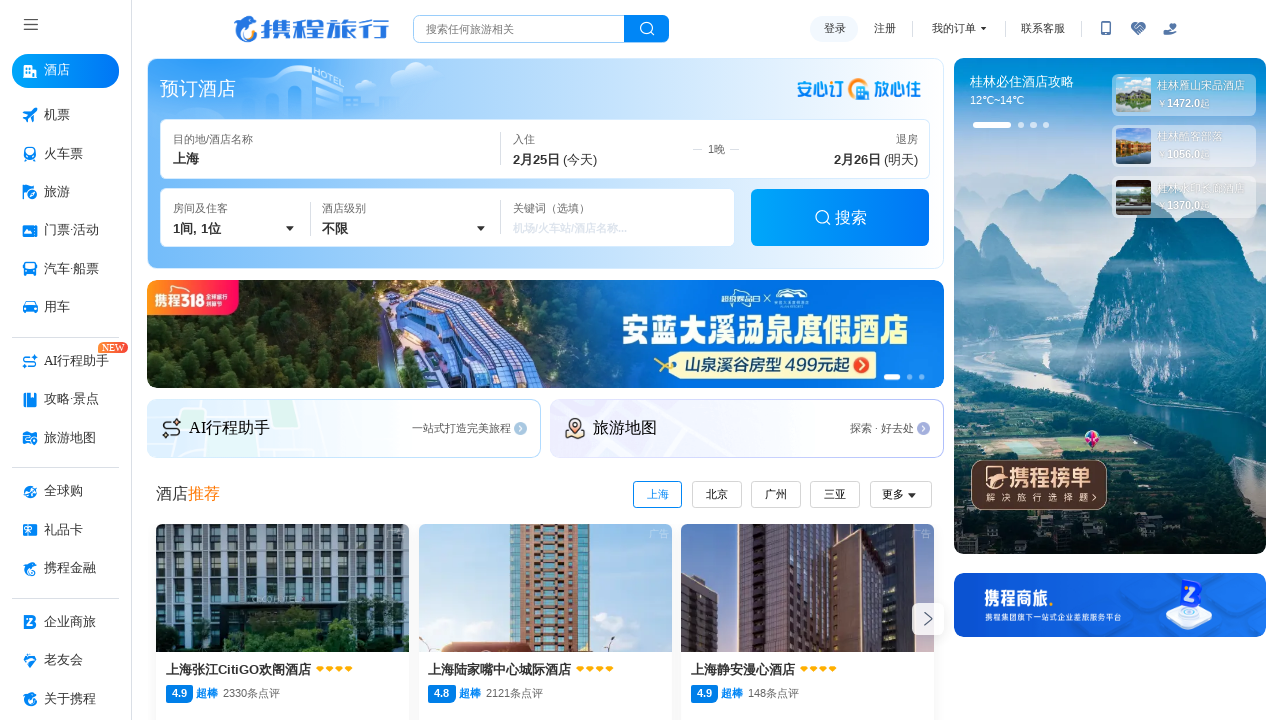

Filled search input with keyword '多伦多' on #keyword
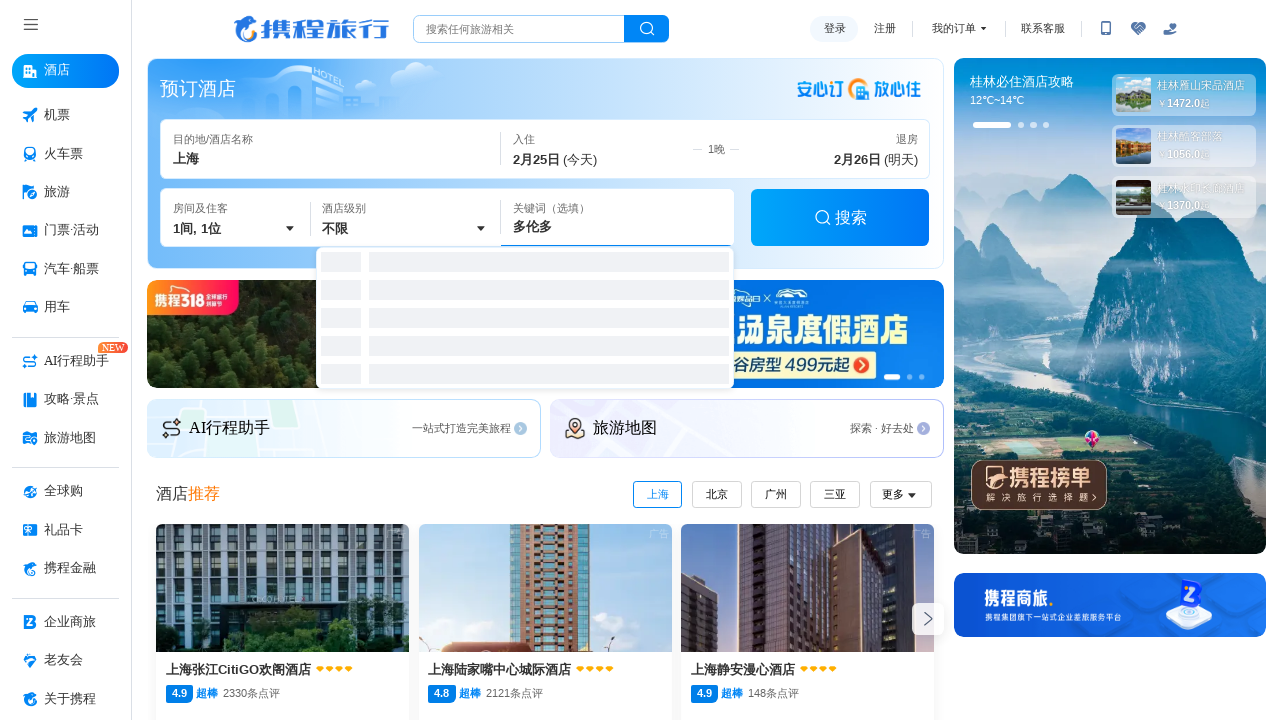

Waited 1000ms for search input to process keyword '多伦多'
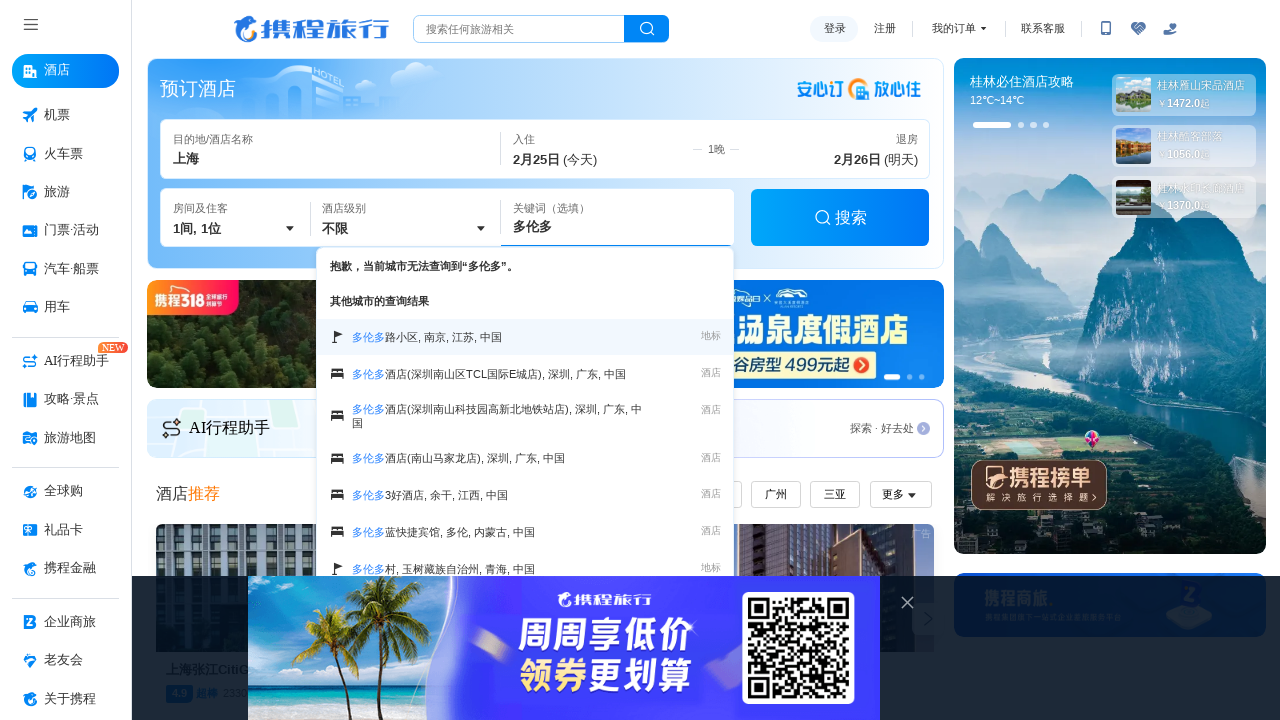

Navigated to Ctrip homepage
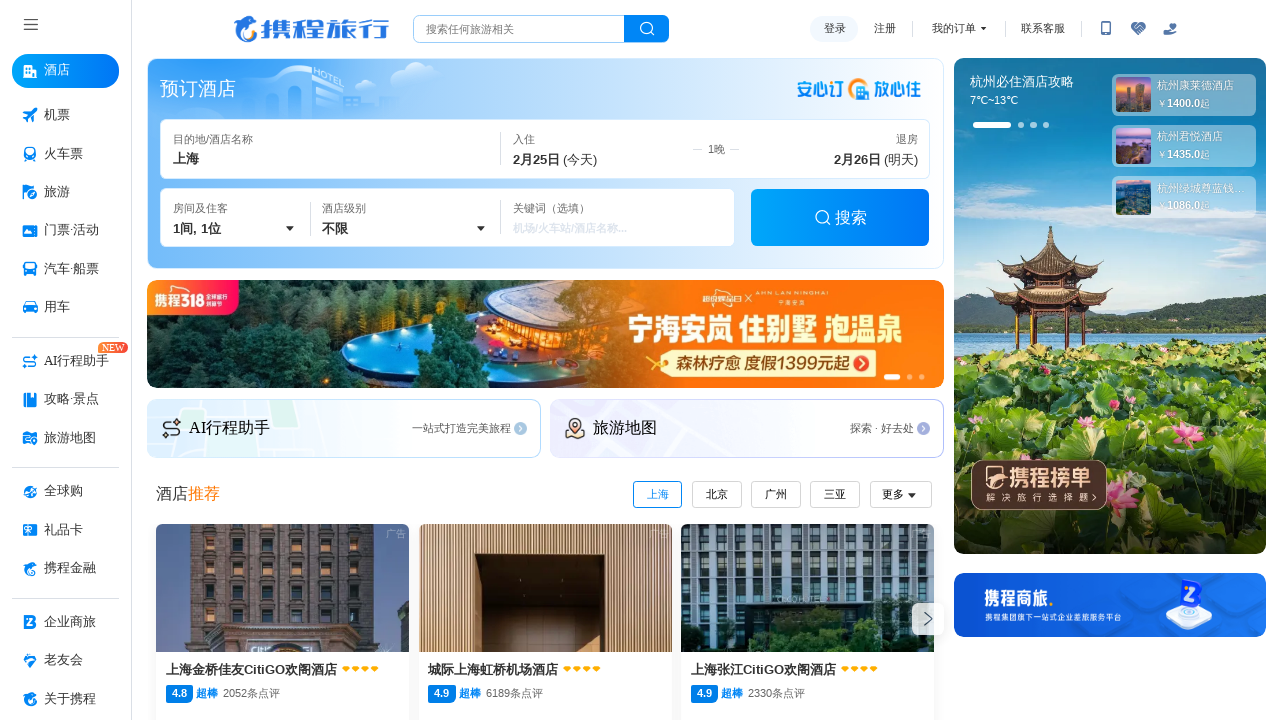

Filled search input with keyword '南昌' on #keyword
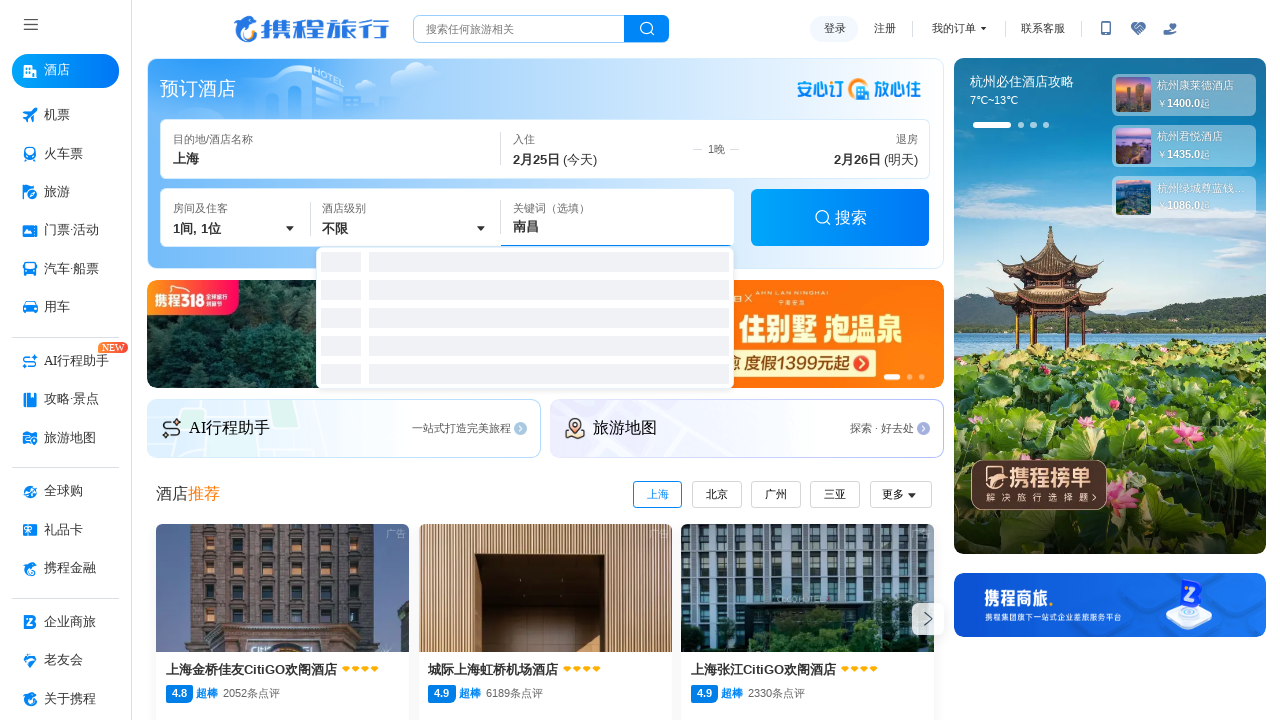

Waited 1000ms for search input to process keyword '南昌'
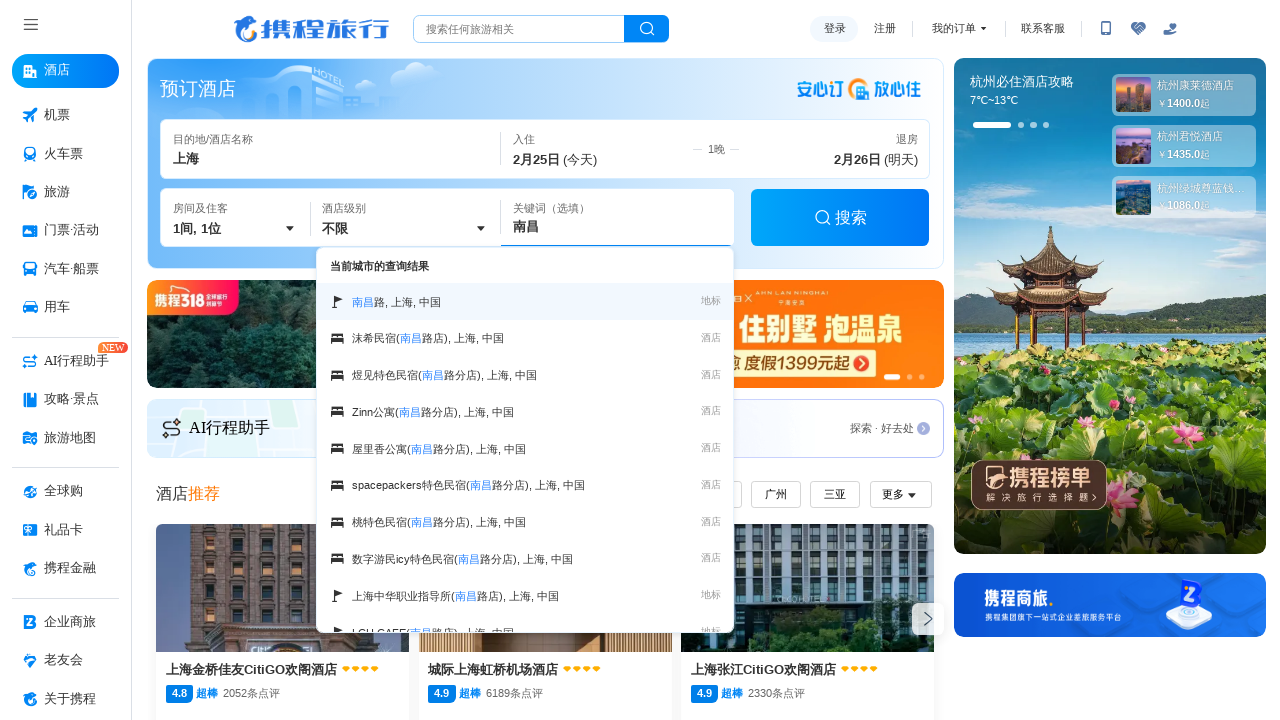

Navigated to Ctrip homepage
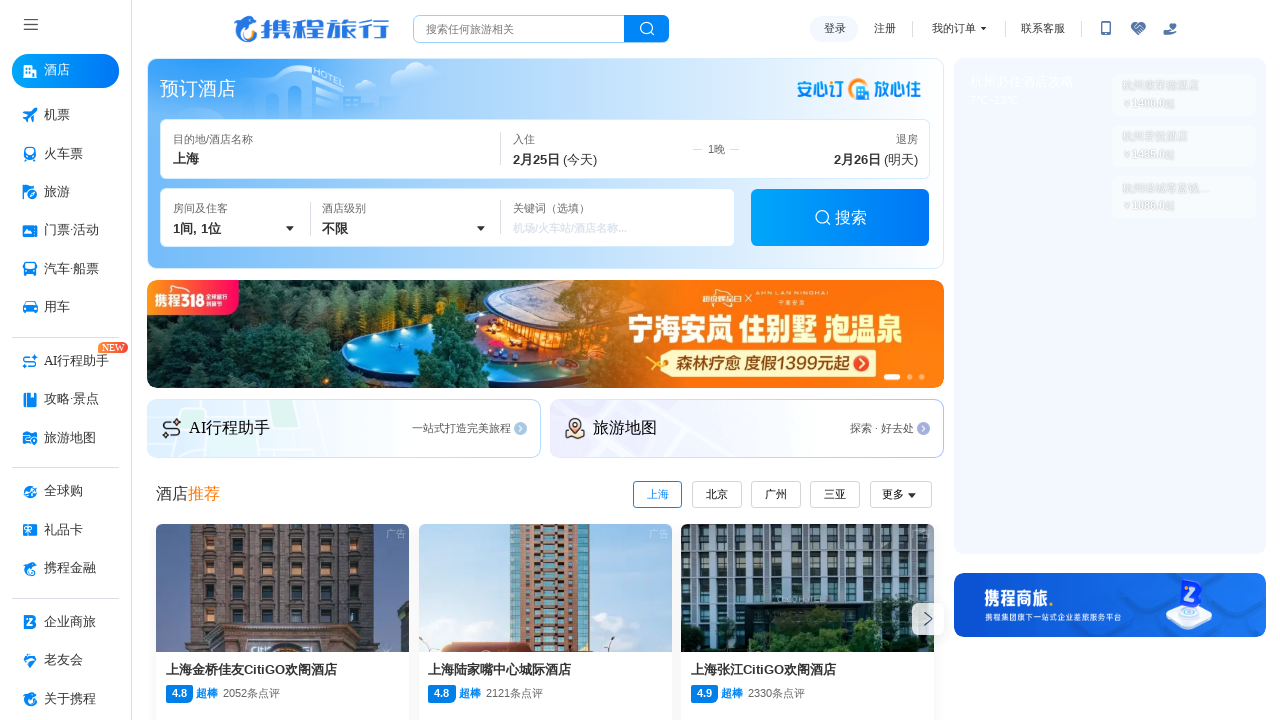

Filled search input with keyword 'NewYork' on #keyword
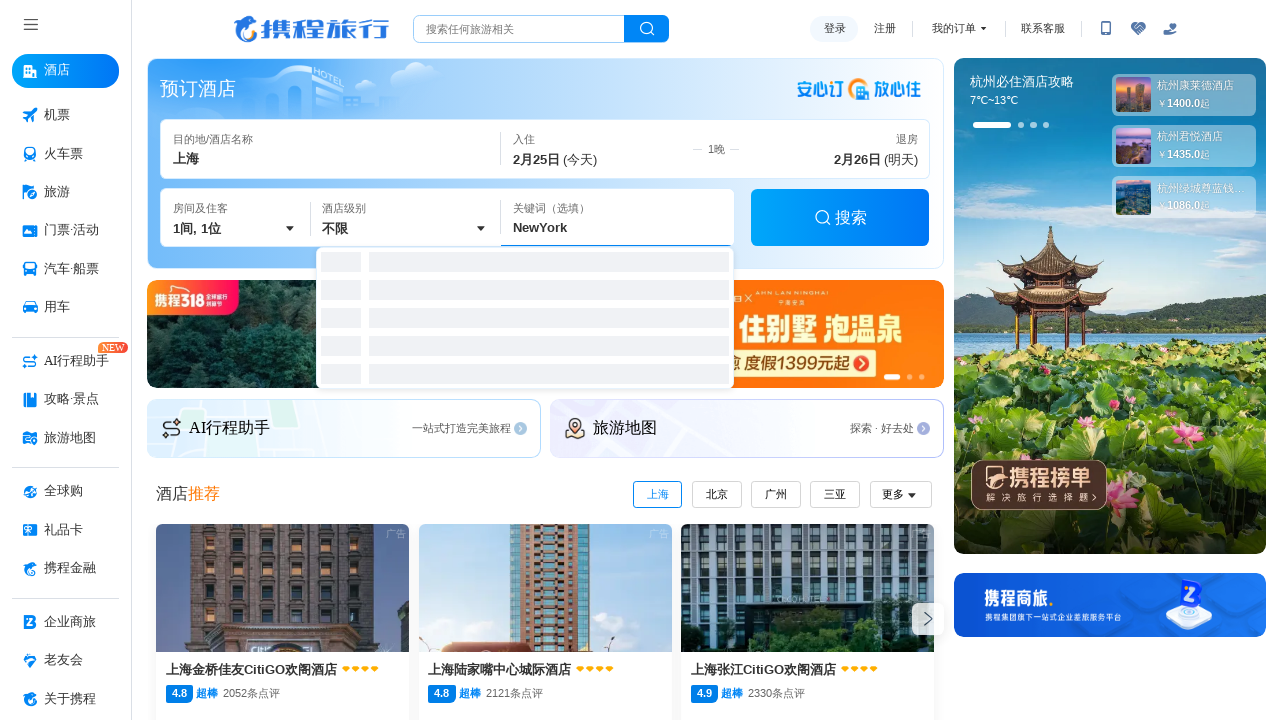

Waited 1000ms for search input to process keyword 'NewYork'
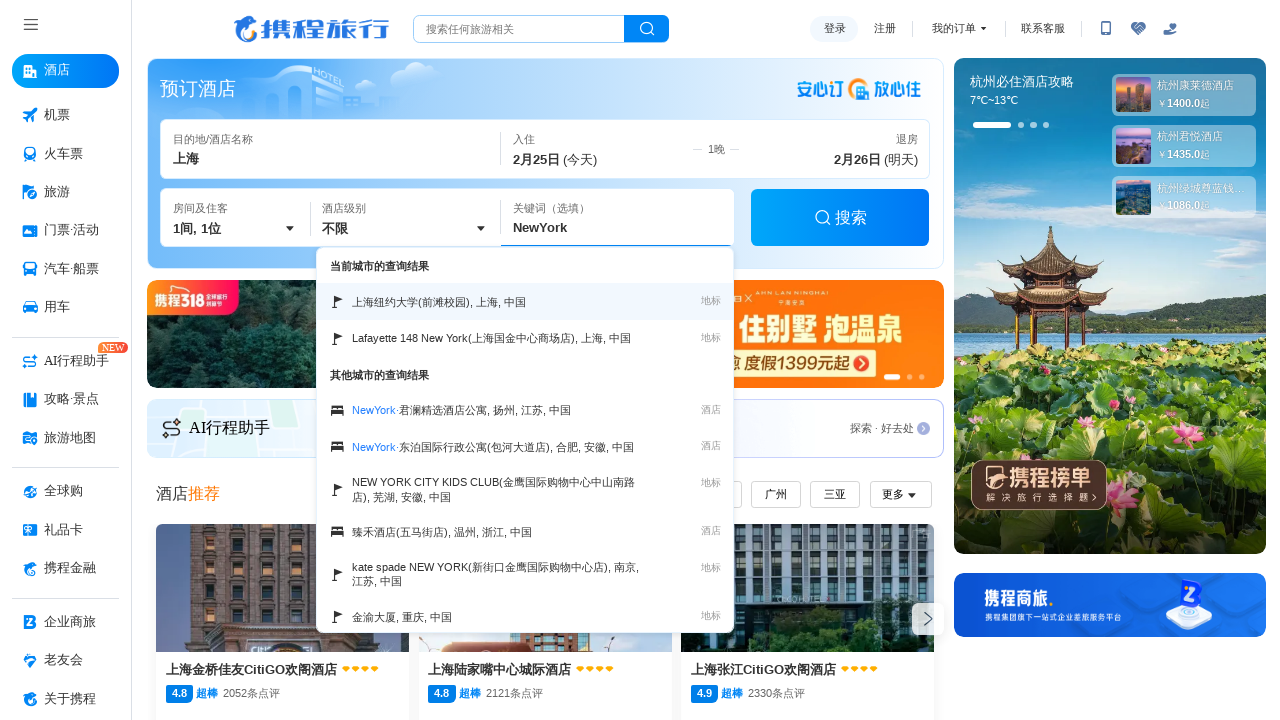

Navigated to Ctrip homepage
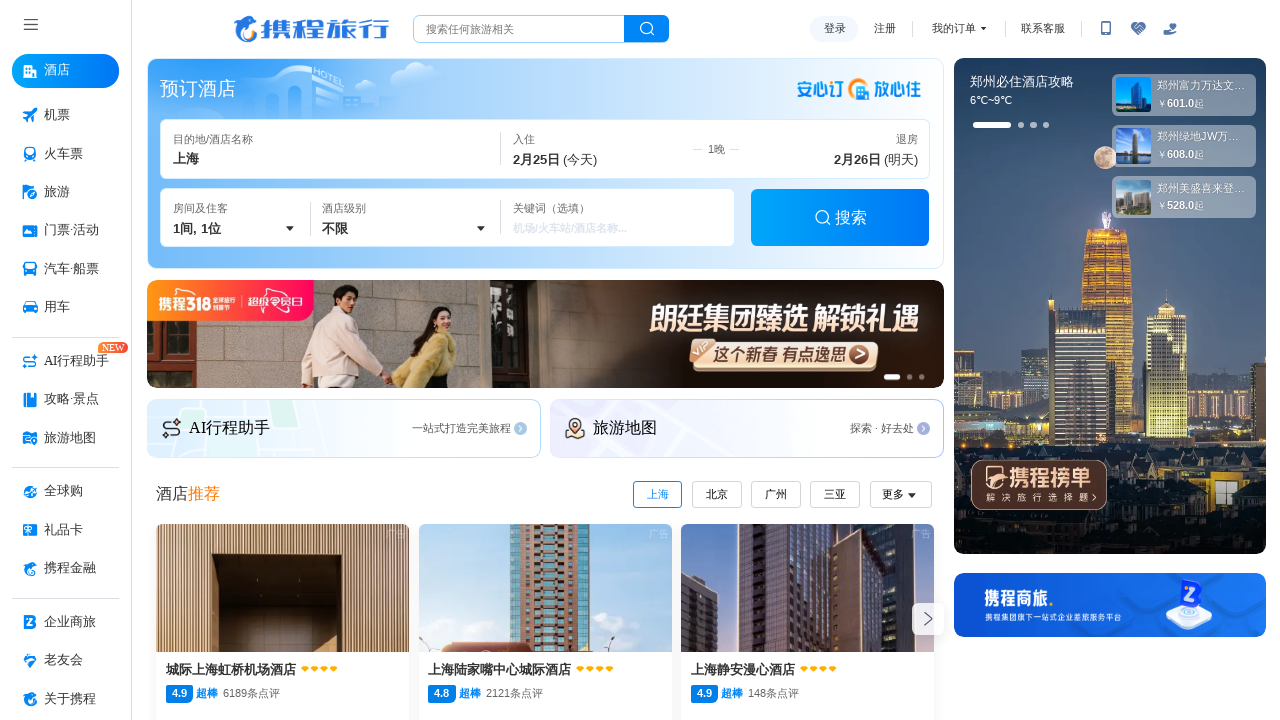

Filled search input with keyword '巴黎' on #keyword
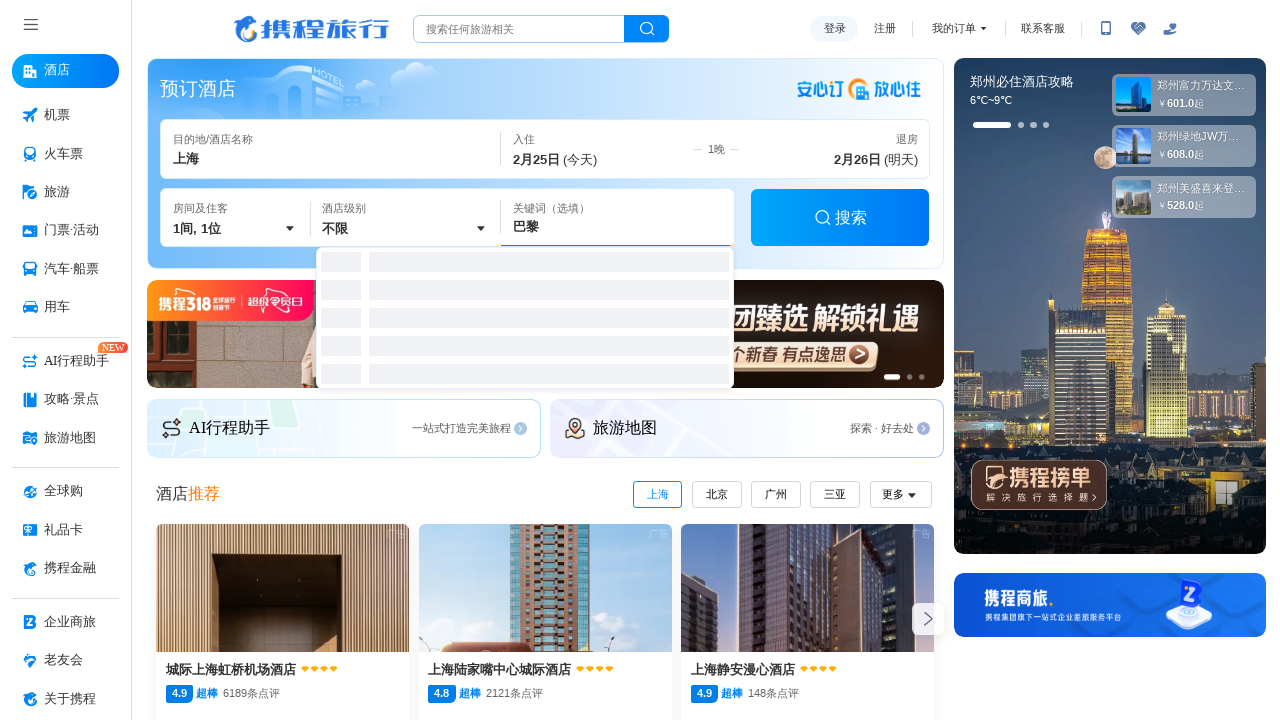

Waited 1000ms for search input to process keyword '巴黎'
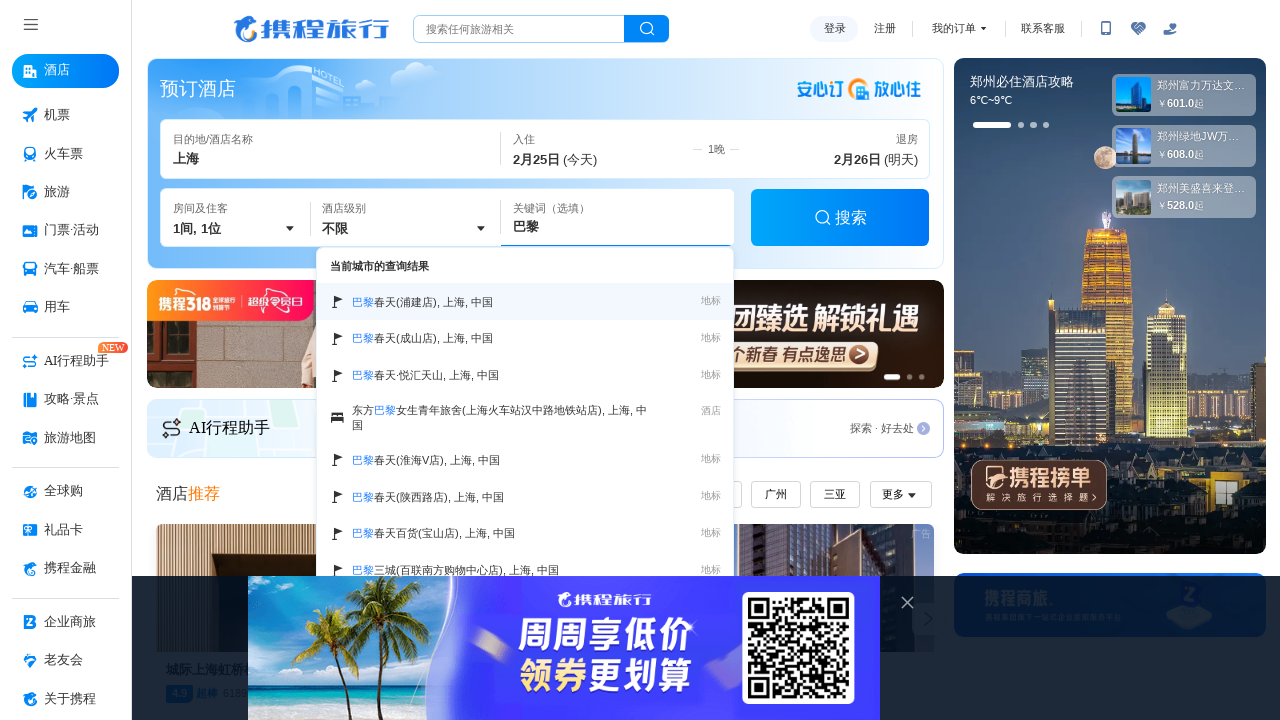

Navigated to Ctrip homepage
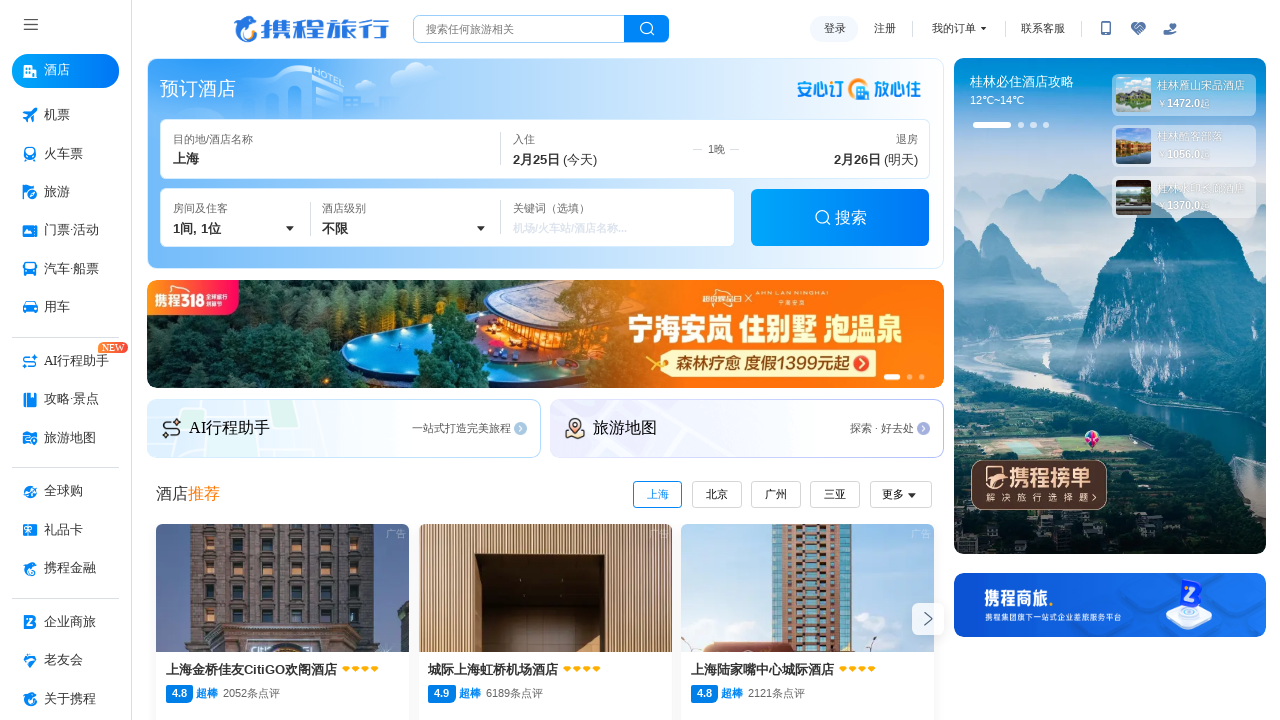

Filled search input with keyword '休斯顿' on #keyword
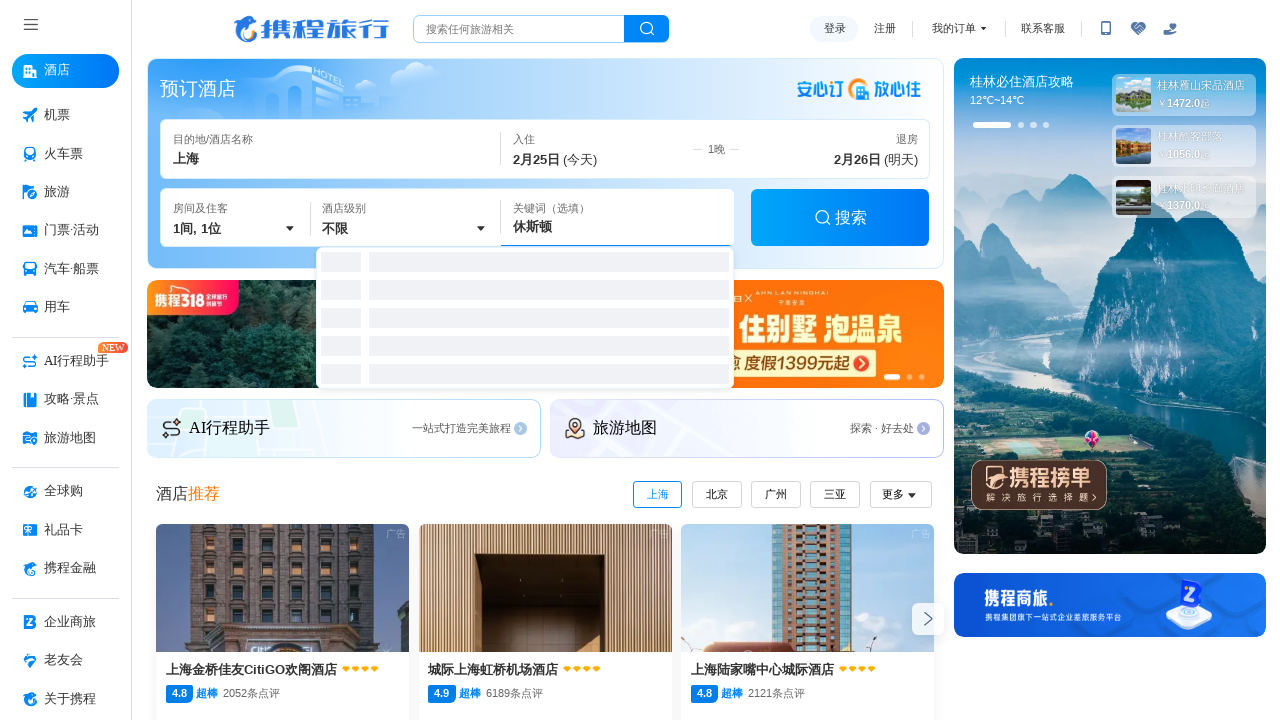

Waited 1000ms for search input to process keyword '休斯顿'
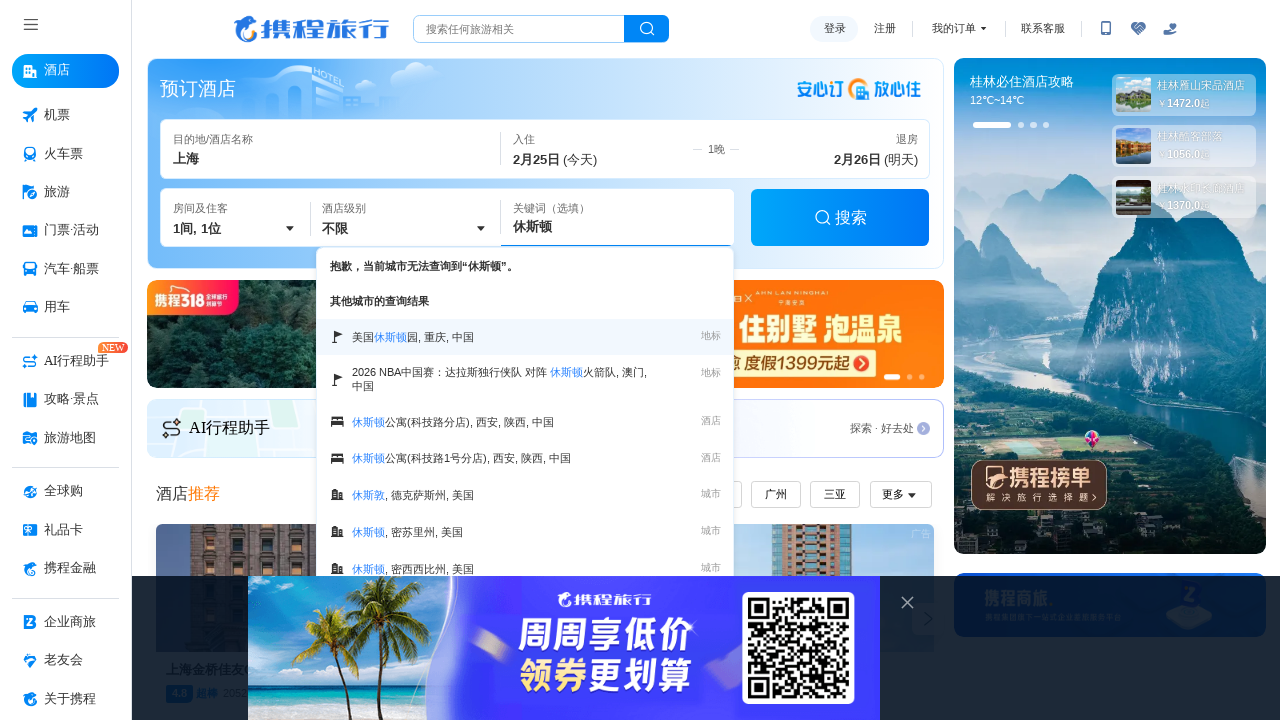

Navigated to Ctrip homepage
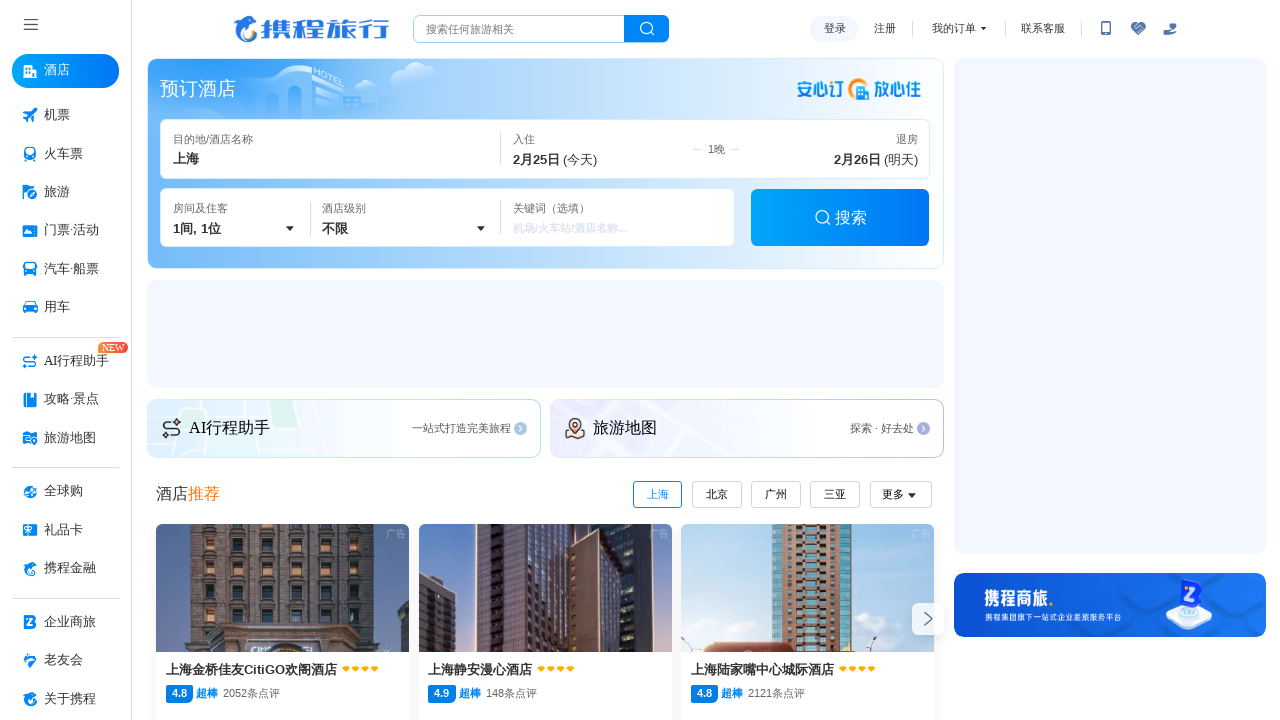

Filled search input with keyword '西安' on #keyword
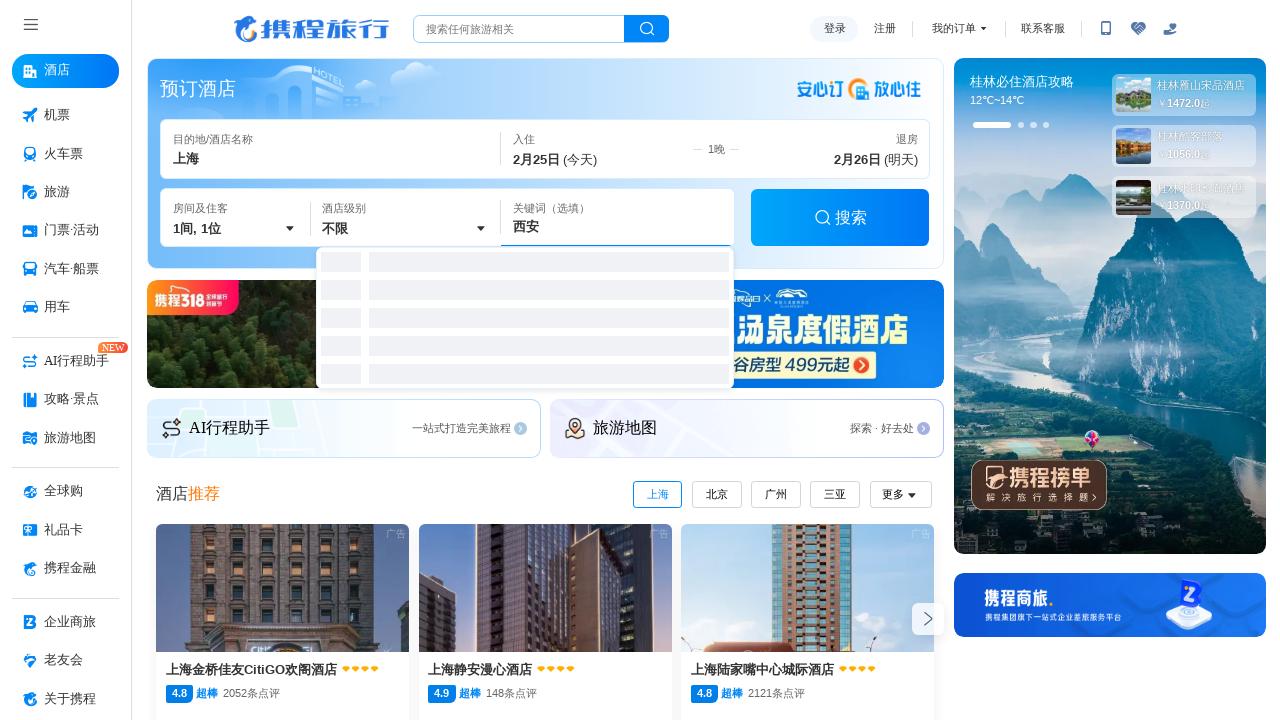

Waited 1000ms for search input to process keyword '西安'
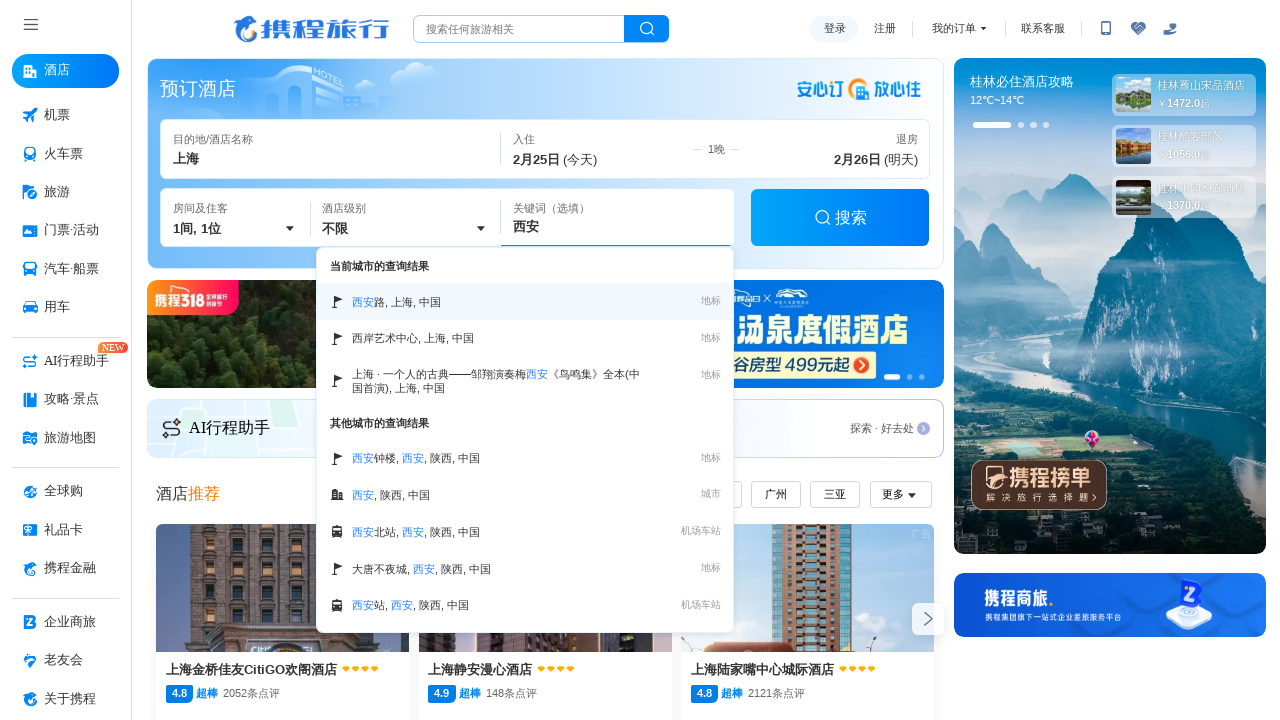

Navigated to Ctrip homepage
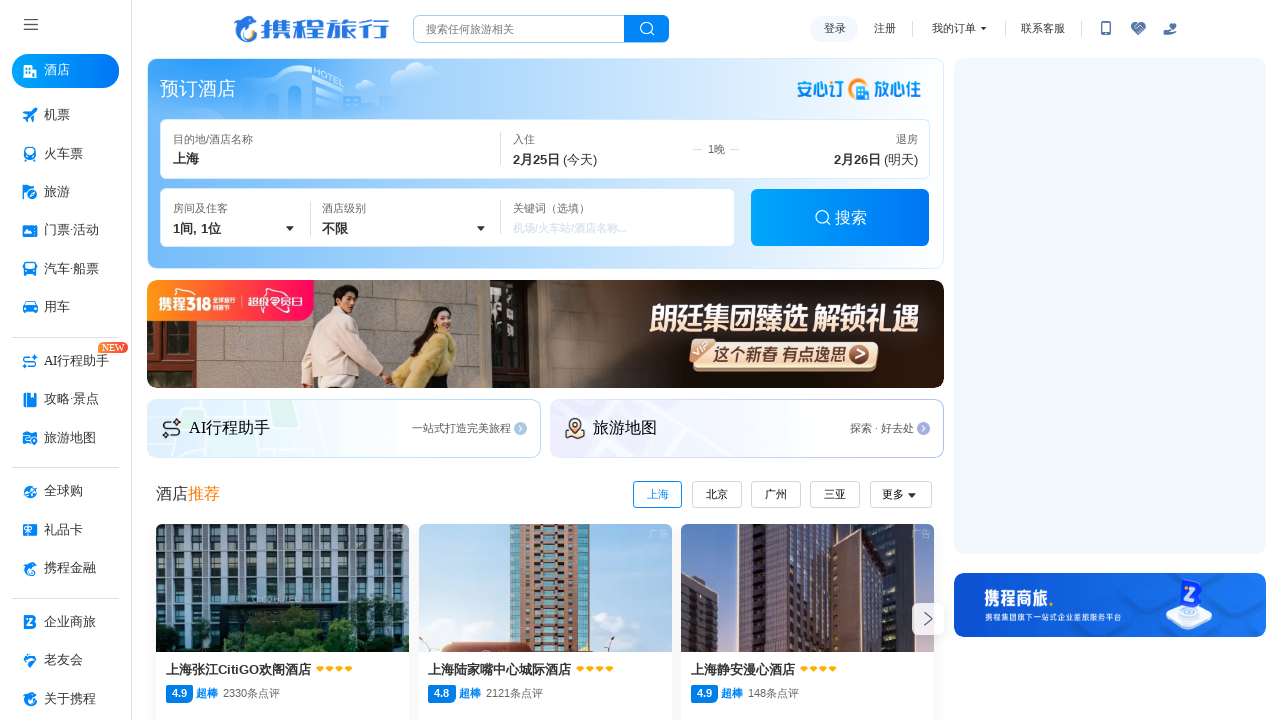

Filled search input with keyword '哈尔滨' on #keyword
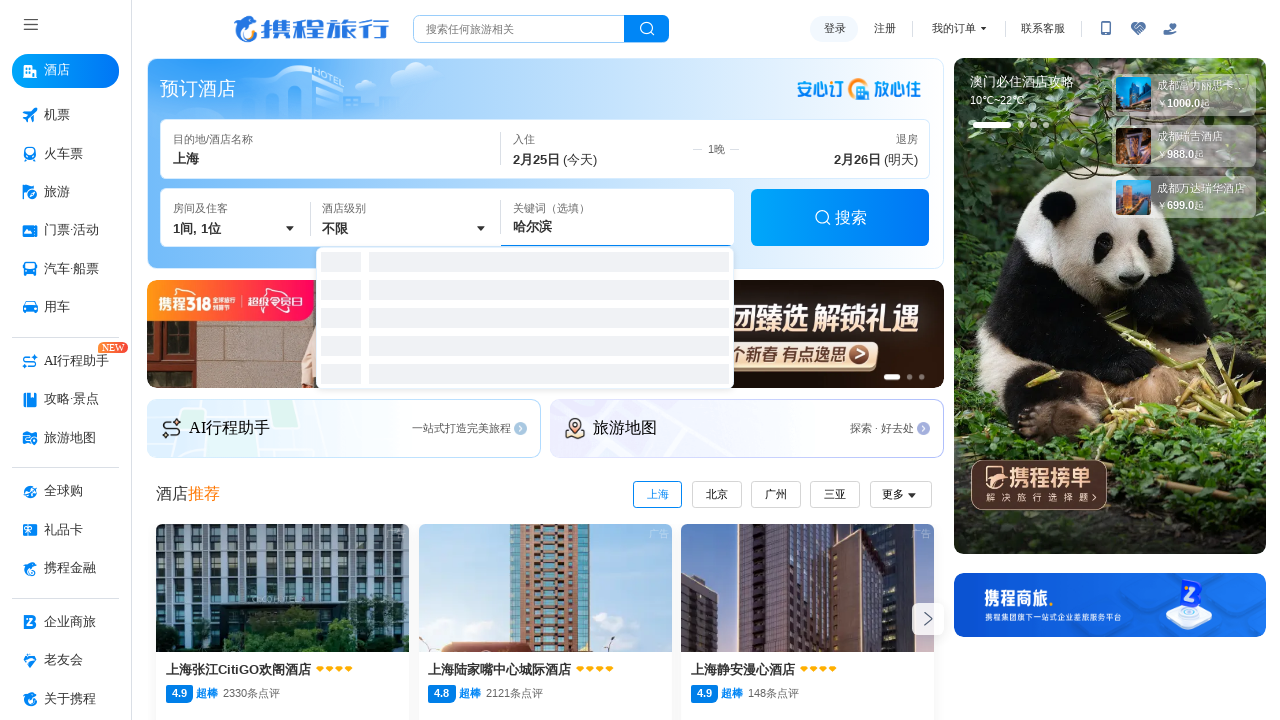

Waited 1000ms for search input to process keyword '哈尔滨'
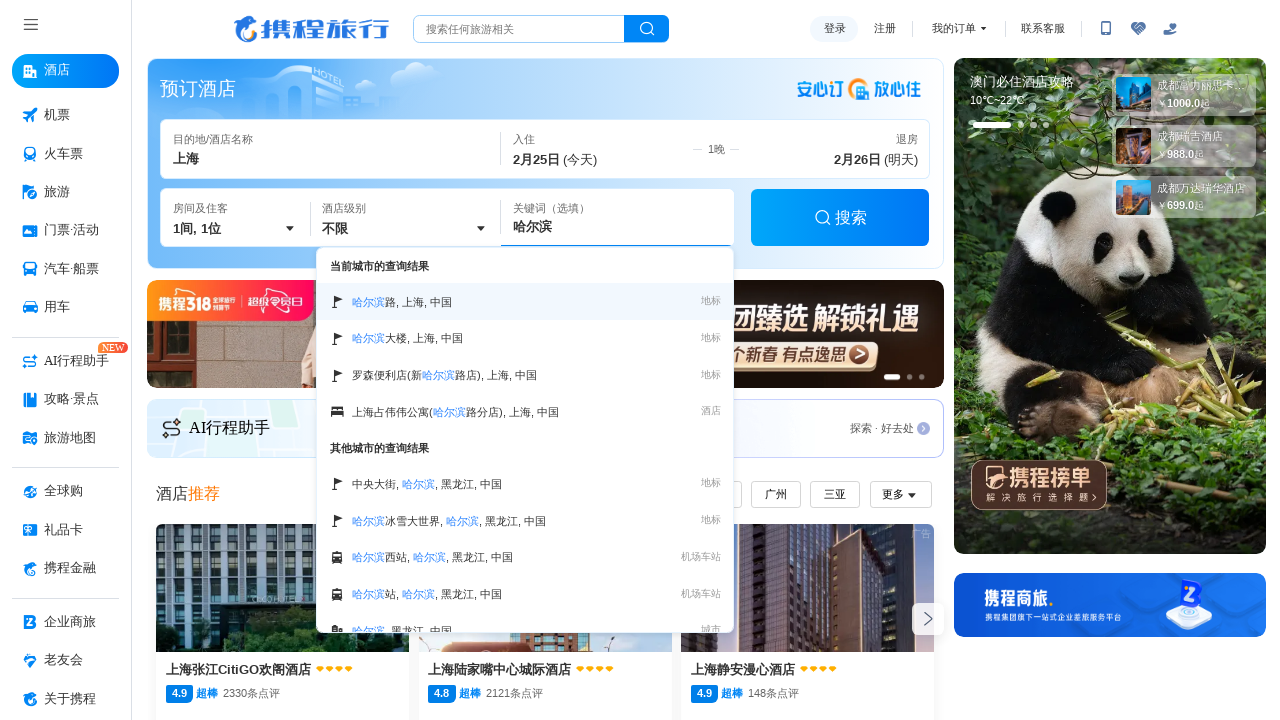

Navigated to Ctrip homepage
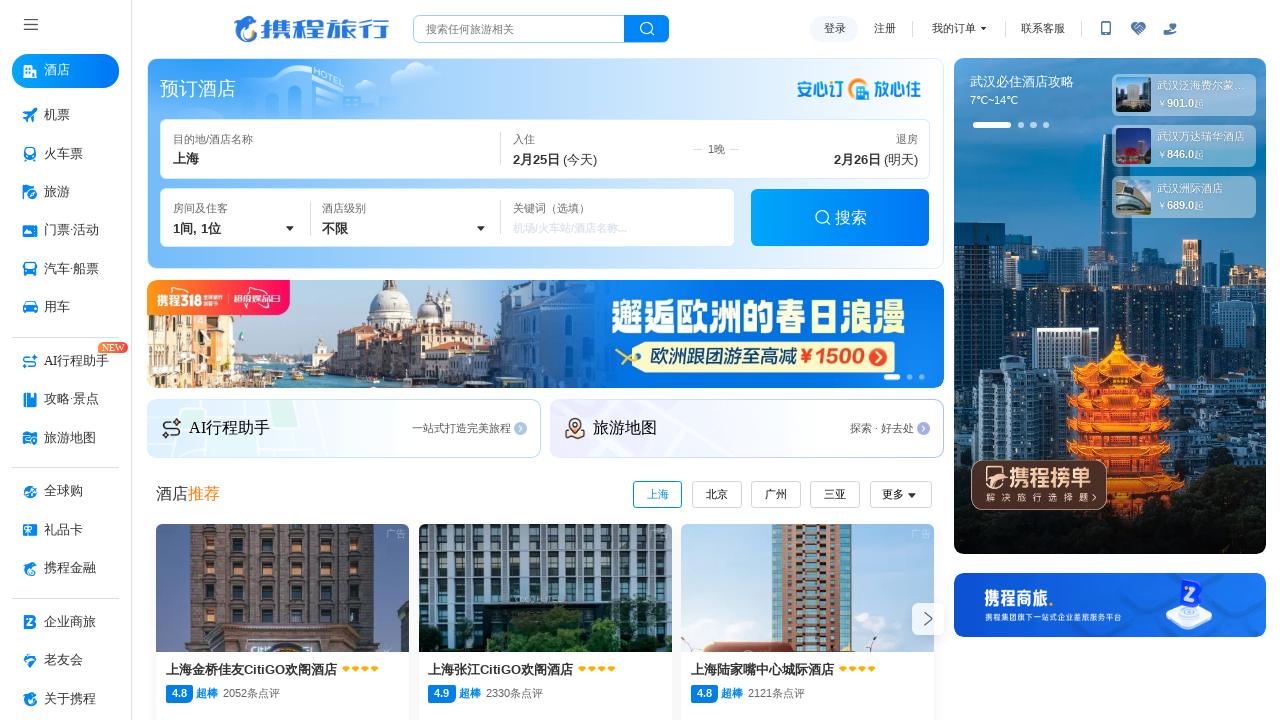

Filled search input with keyword '青岛' on #keyword
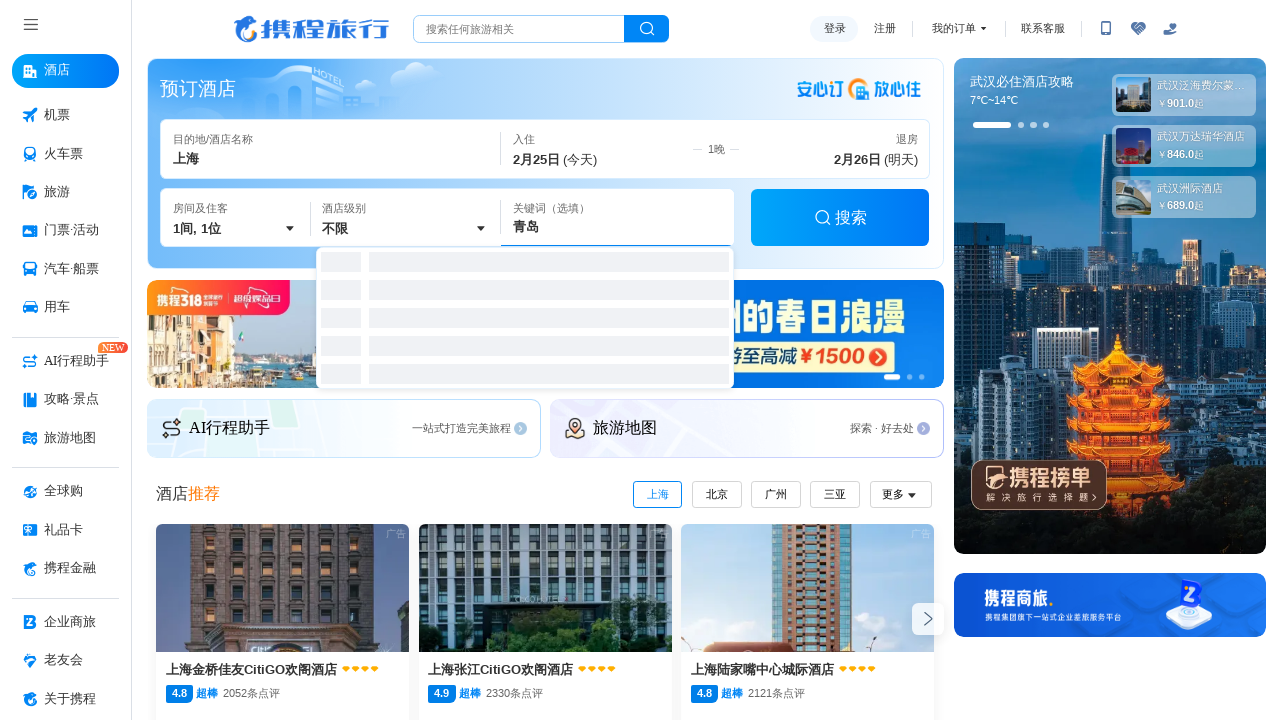

Waited 1000ms for search input to process keyword '青岛'
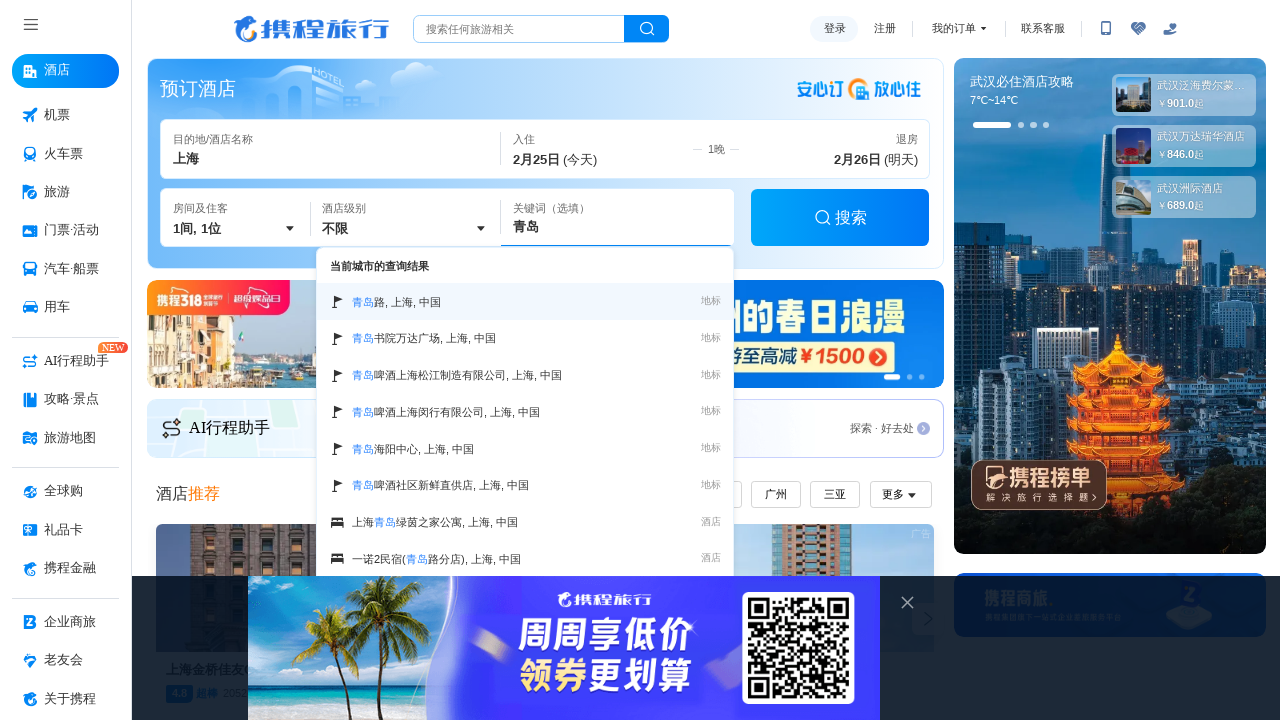

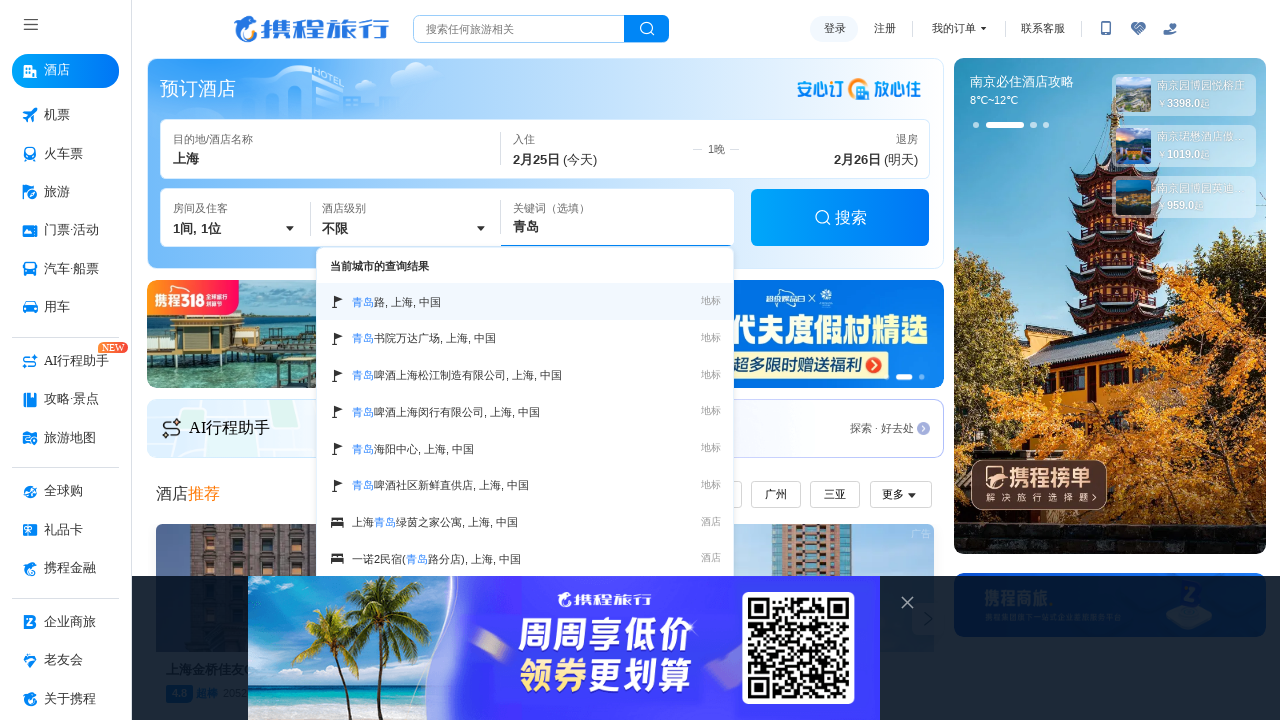